Tests a jQuery UI datepicker widget by selecting various dates including current date, first day of next month, first day of next year, and random dates, then verifying the selected date appears correctly in the input field.

Starting URL: https://seleniumui.moderntester.pl/datepicker.php

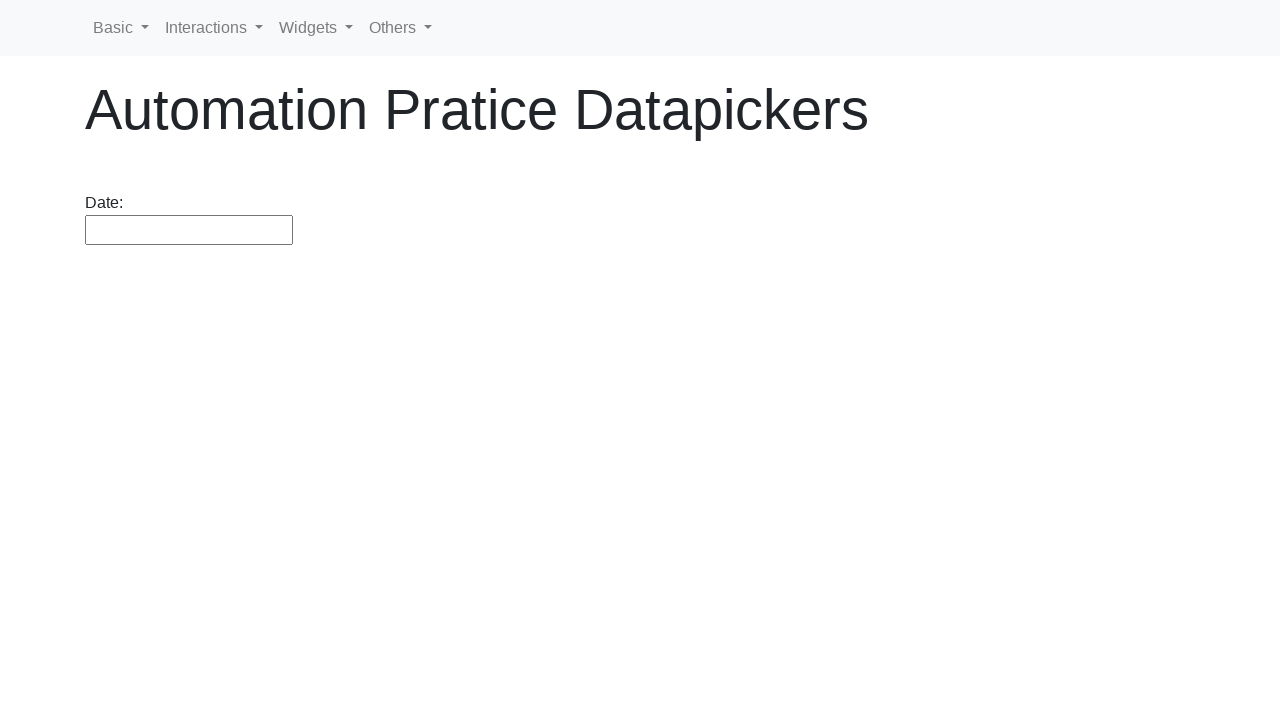

Navigated to datepicker test page
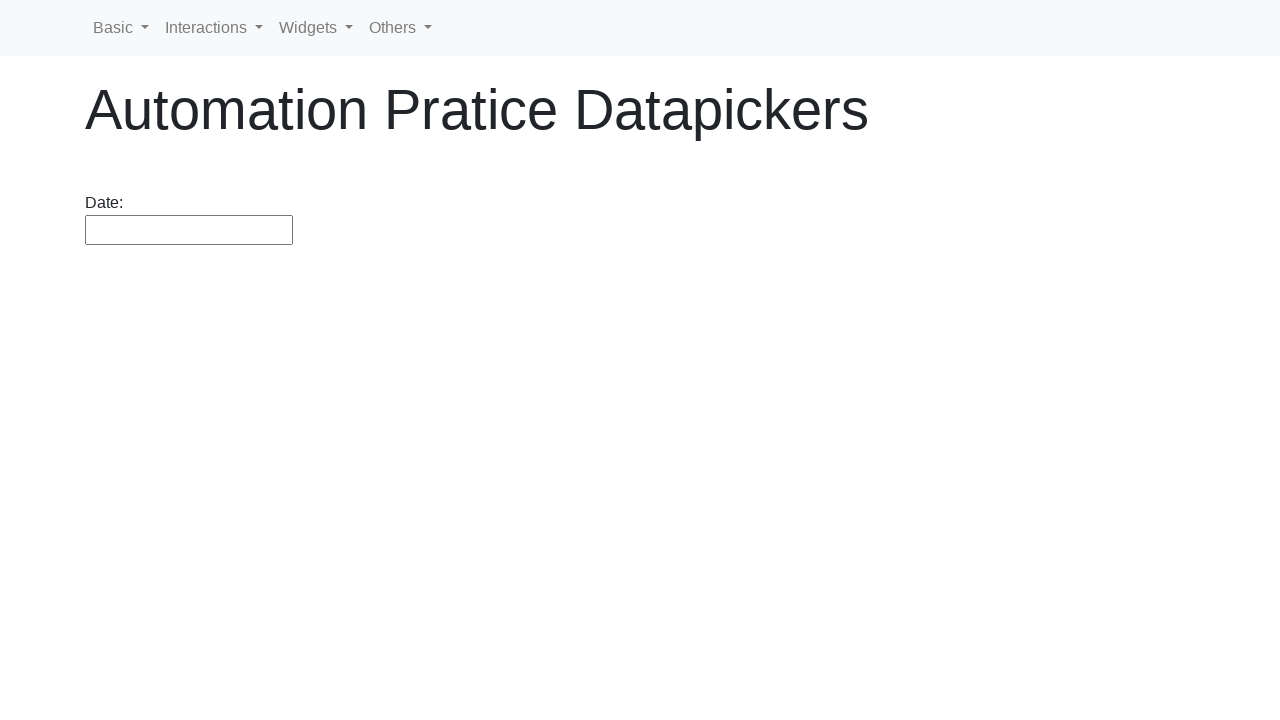

Clicked datepicker input to open calendar widget at (189, 230) on #datepicker
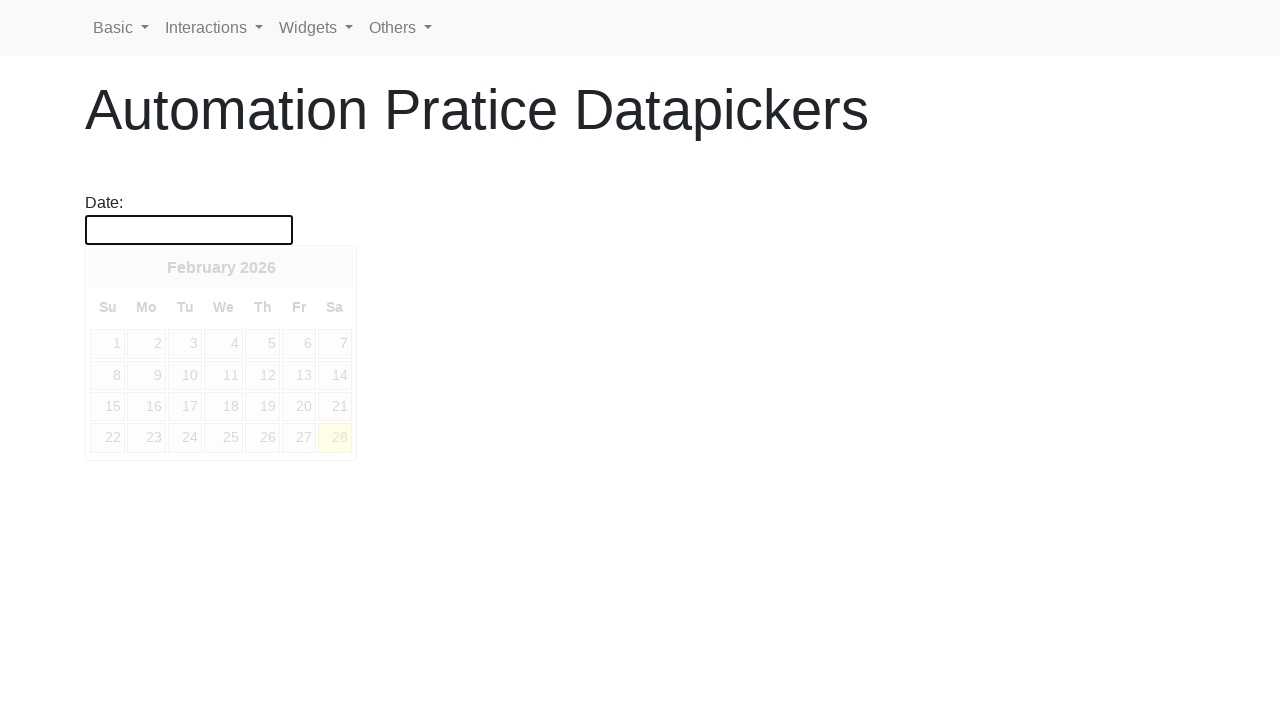

Calendar widget loaded and navigation buttons are visible
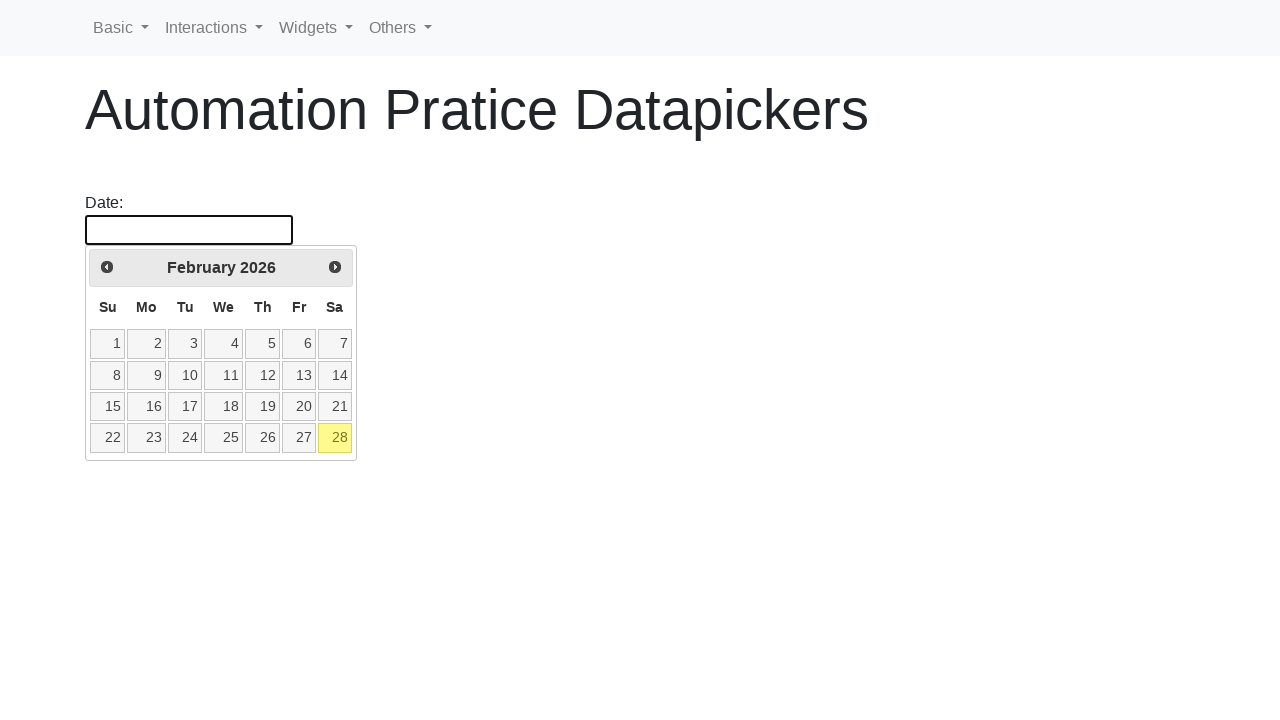

Selected day 28 from the calendar at (335, 438) on [data-month='1'] a:has-text('28')
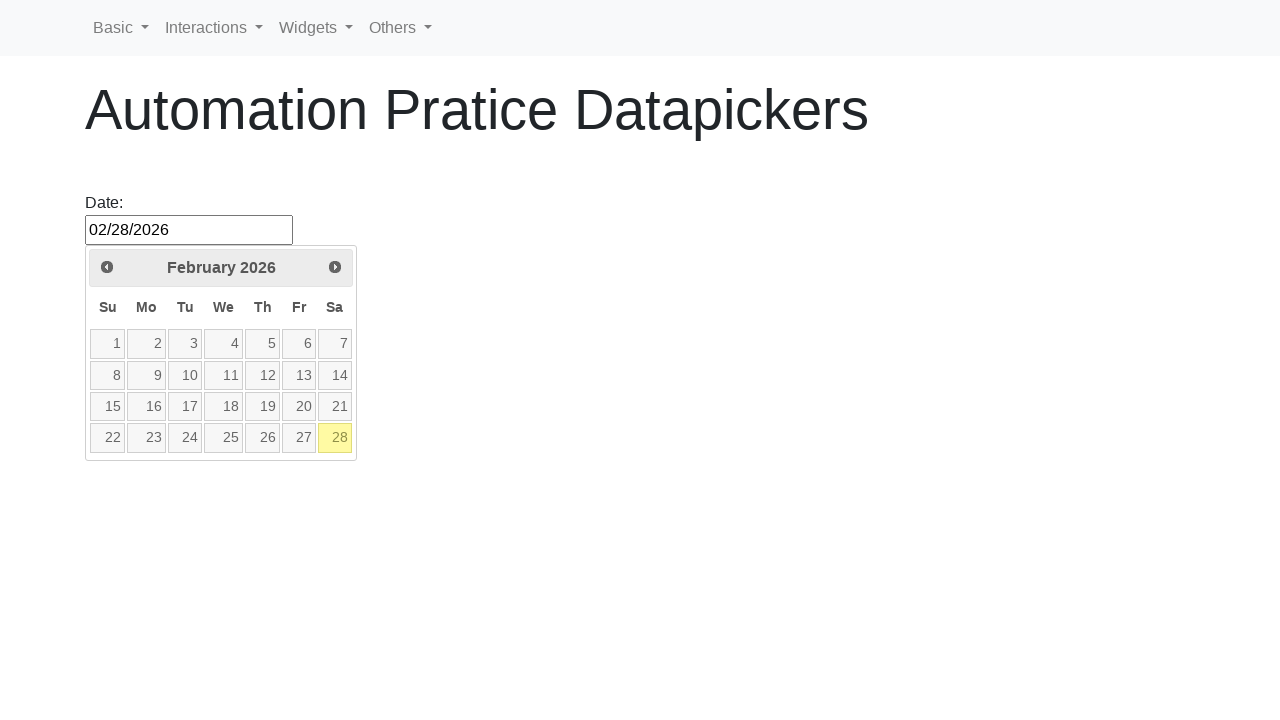

Retrieved input value after selecting current date (02/28/2026): 02/28/2026
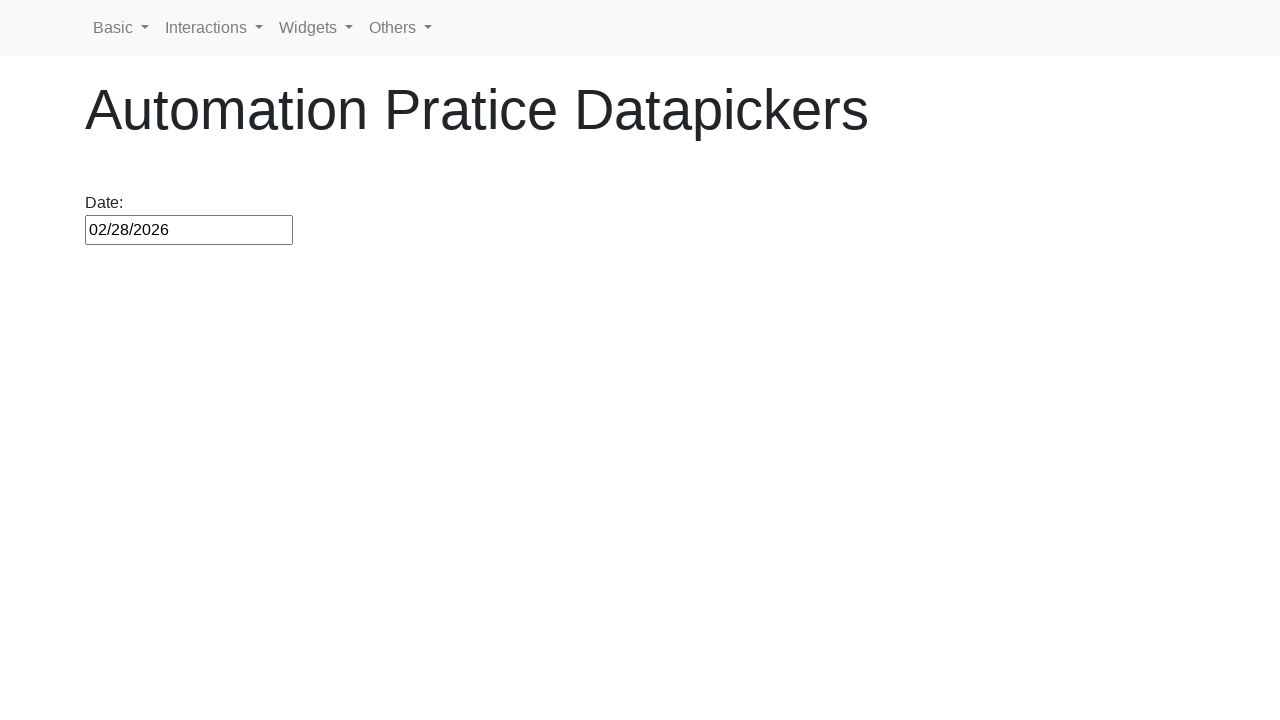

Clicked datepicker input to open calendar widget at (189, 230) on #datepicker
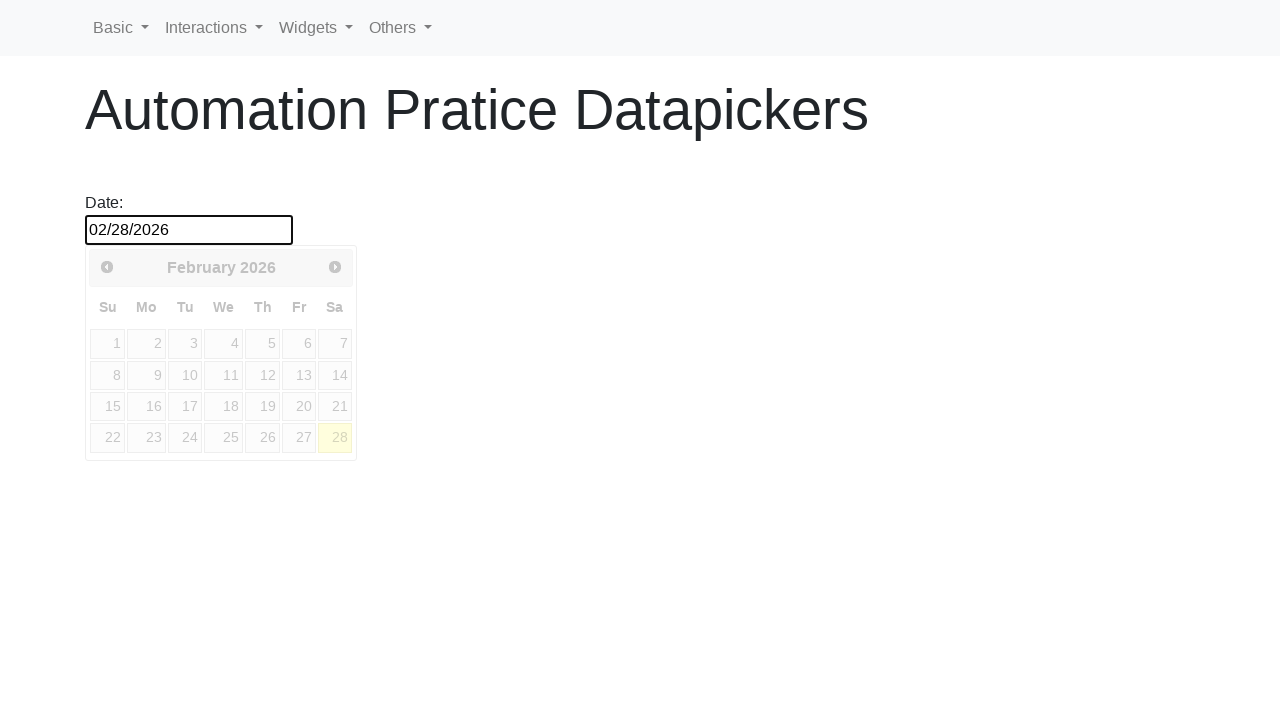

Calendar widget loaded and navigation buttons are visible
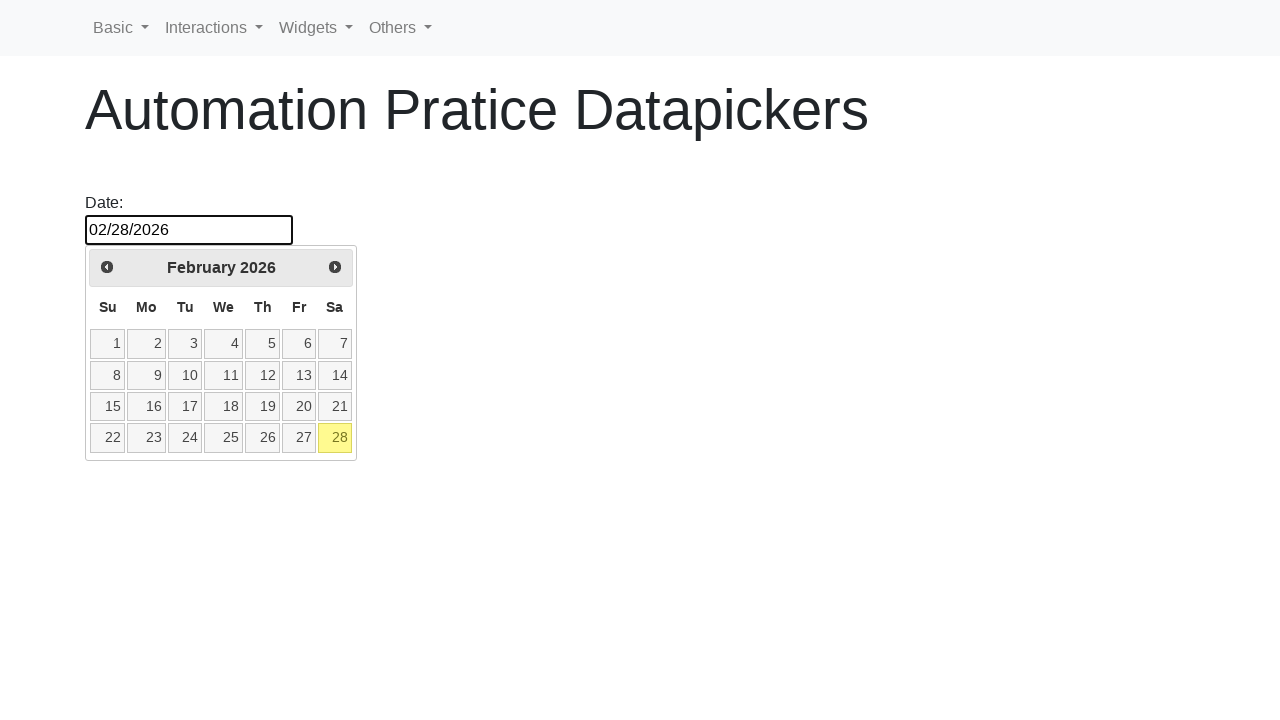

Clicked next button to navigate forward (target: 03/2026) at (335, 267) on .ui-datepicker-next
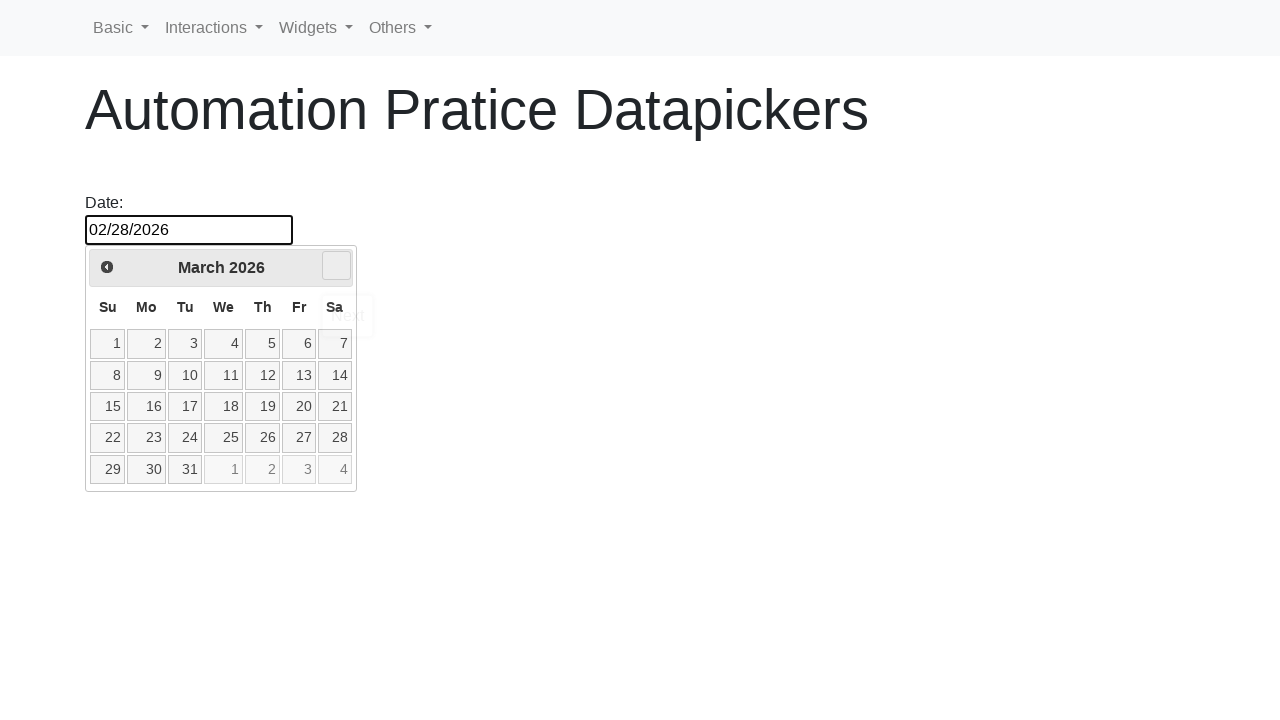

Selected day 1 from the calendar at (108, 344) on [data-month='2'] a:has-text('1')
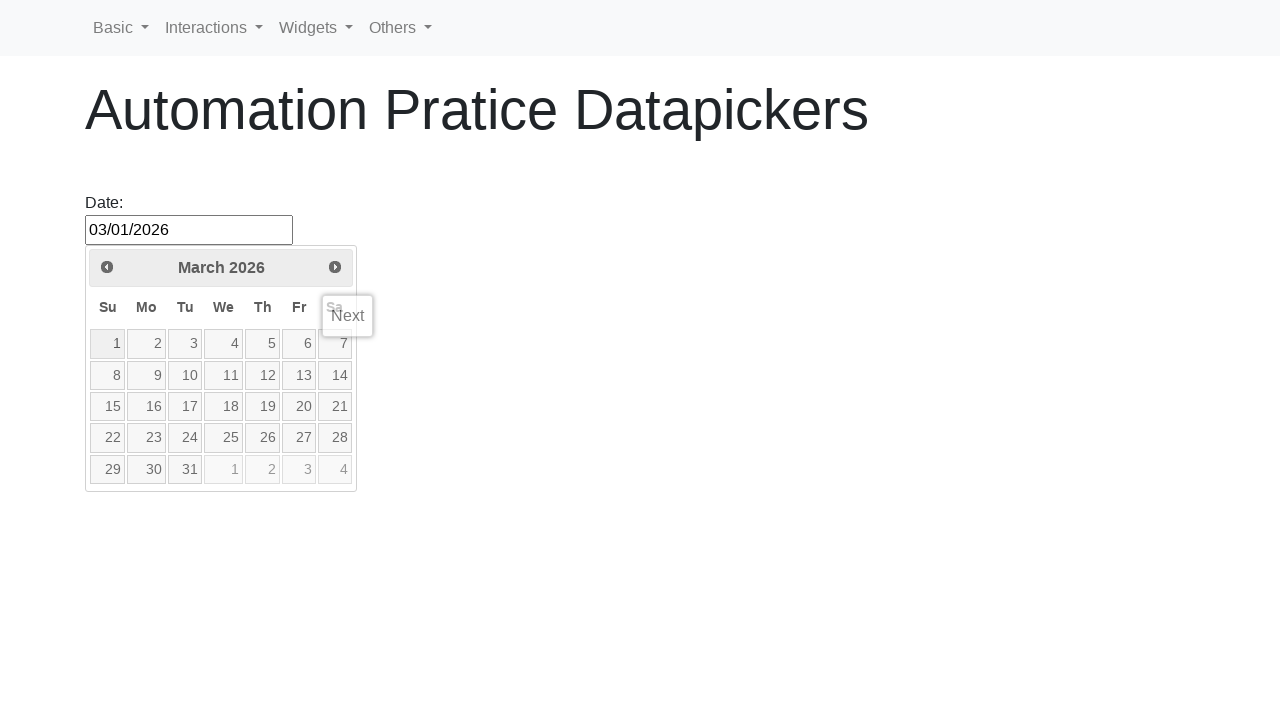

Retrieved input value after selecting first day of next month (03/01/2026): 03/01/2026
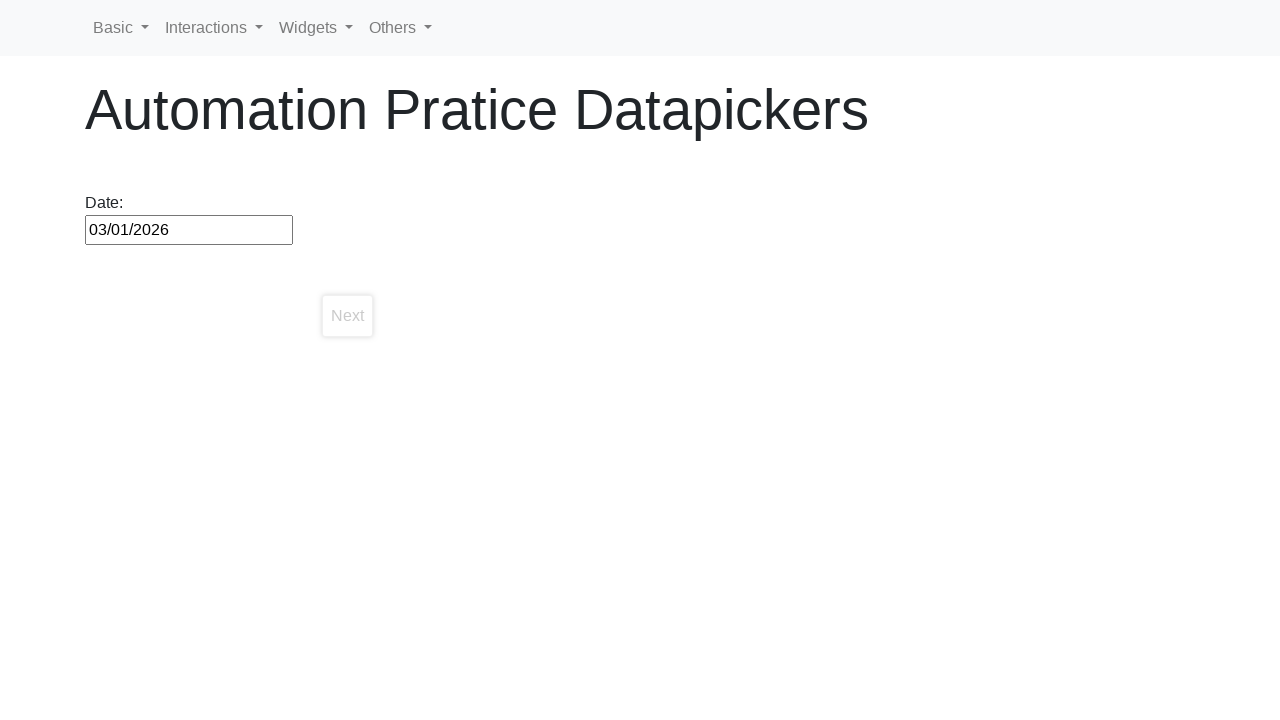

Clicked datepicker input to open calendar widget at (189, 230) on #datepicker
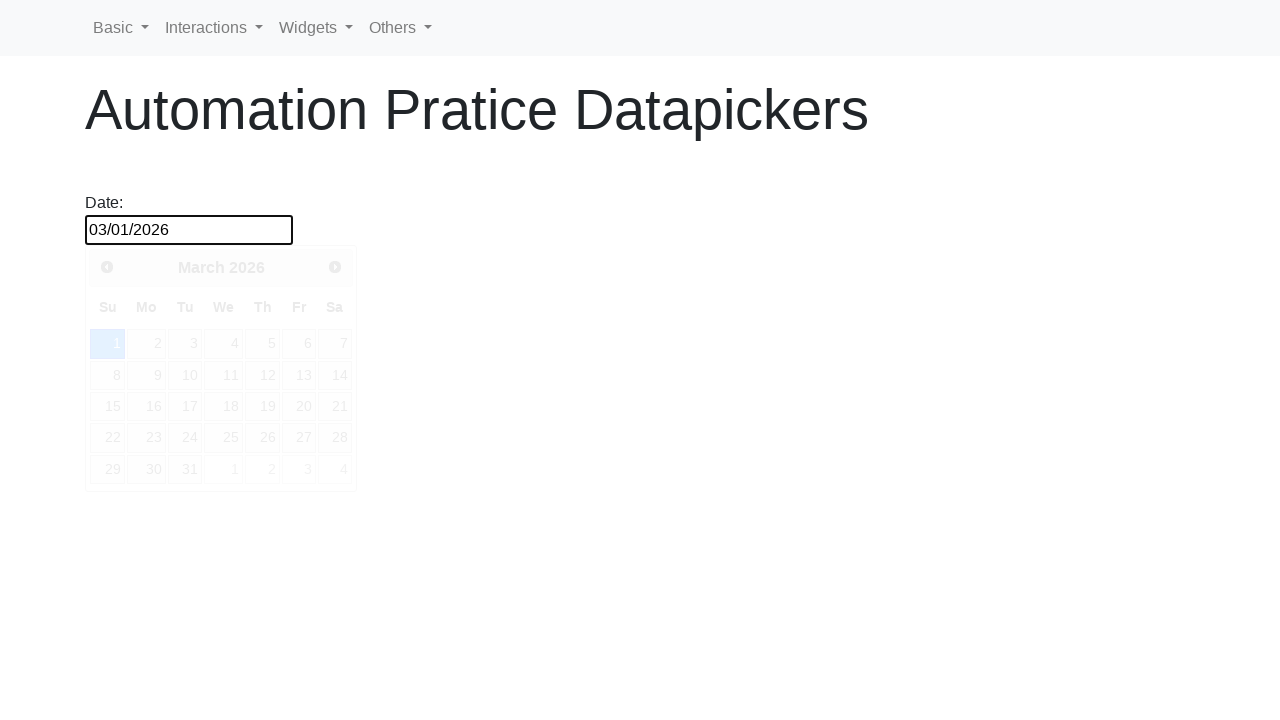

Calendar widget loaded and navigation buttons are visible
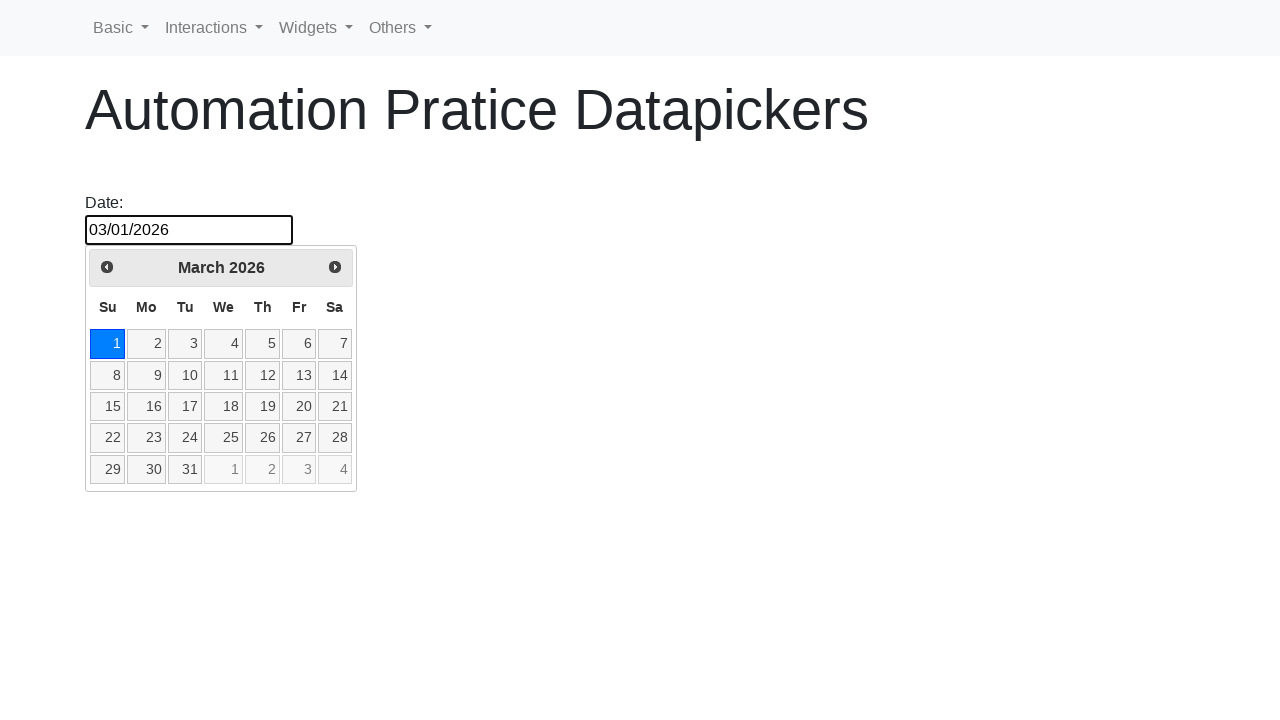

Clicked next button to navigate forward (target: 01/2027) at (335, 267) on .ui-datepicker-next
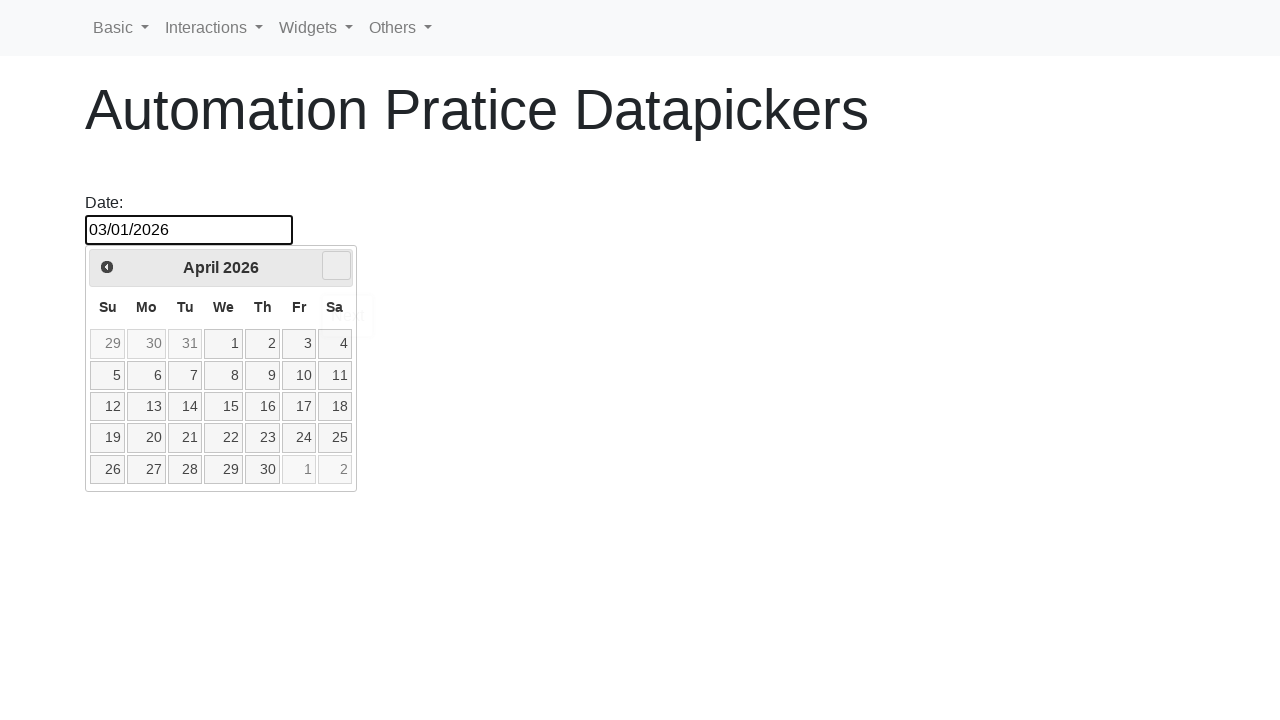

Clicked next button to navigate forward (target: 01/2027) at (336, 266) on .ui-datepicker-next
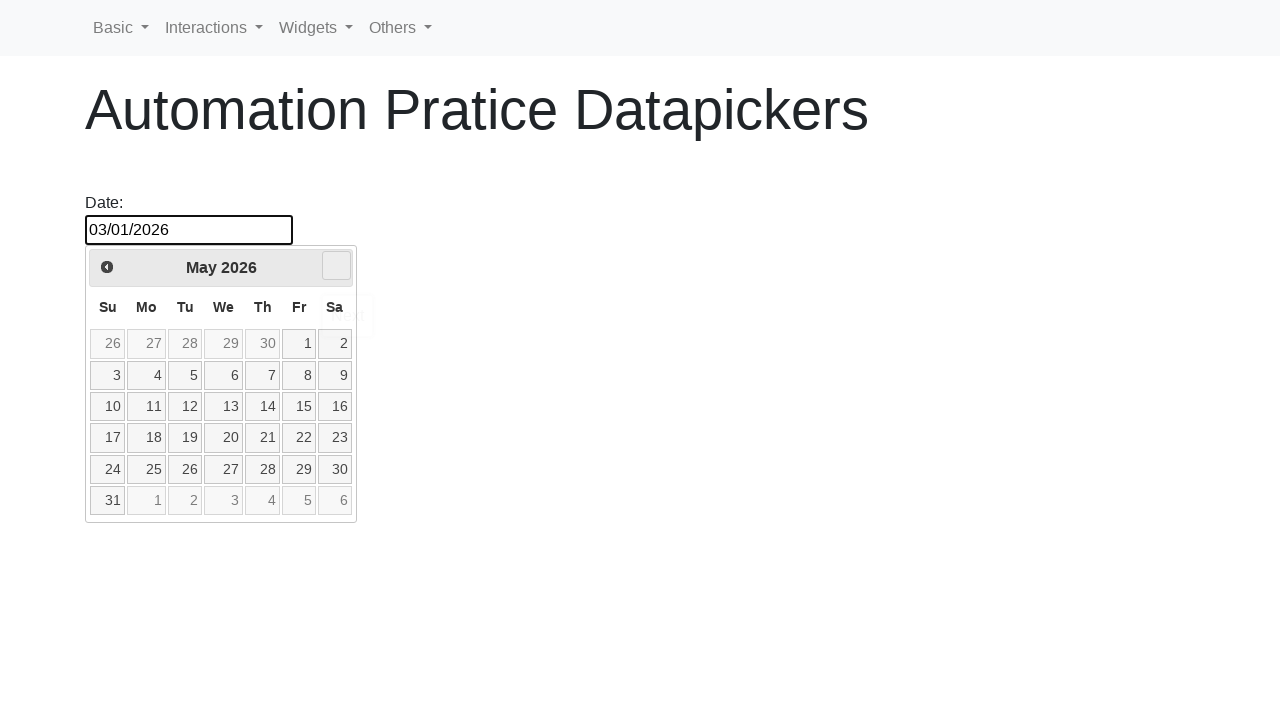

Clicked next button to navigate forward (target: 01/2027) at (336, 266) on .ui-datepicker-next
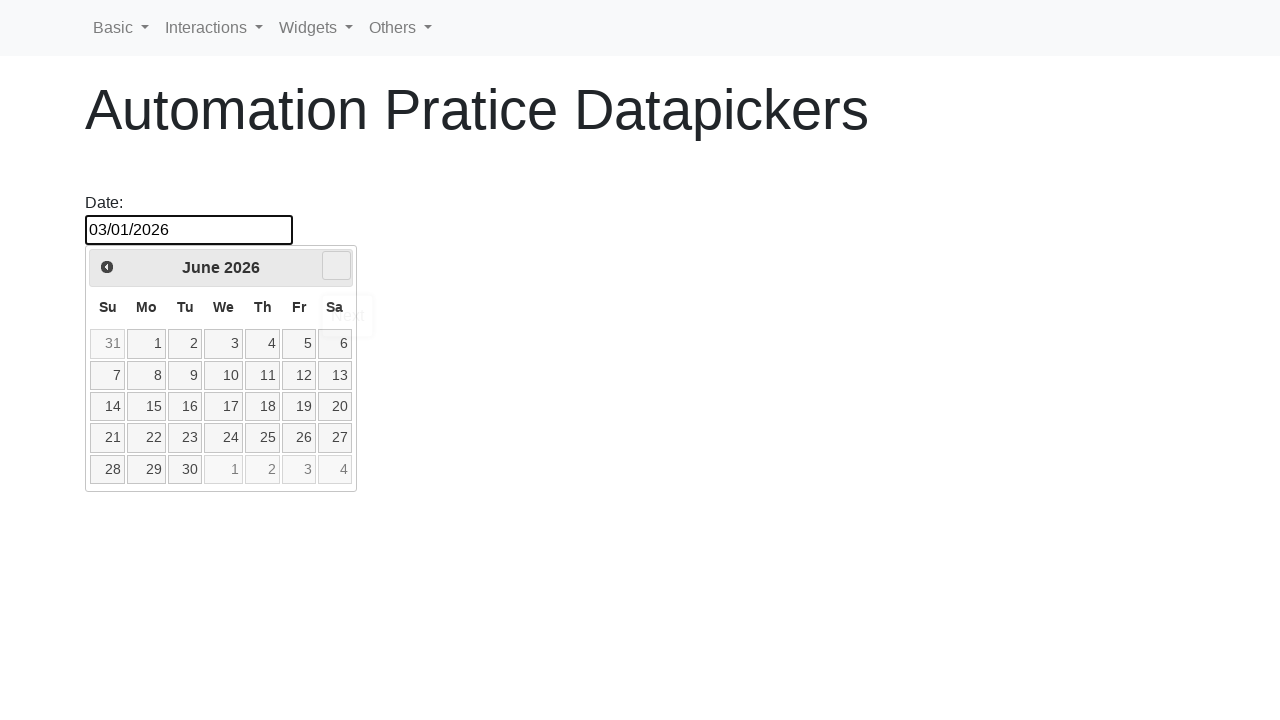

Clicked next button to navigate forward (target: 01/2027) at (336, 266) on .ui-datepicker-next
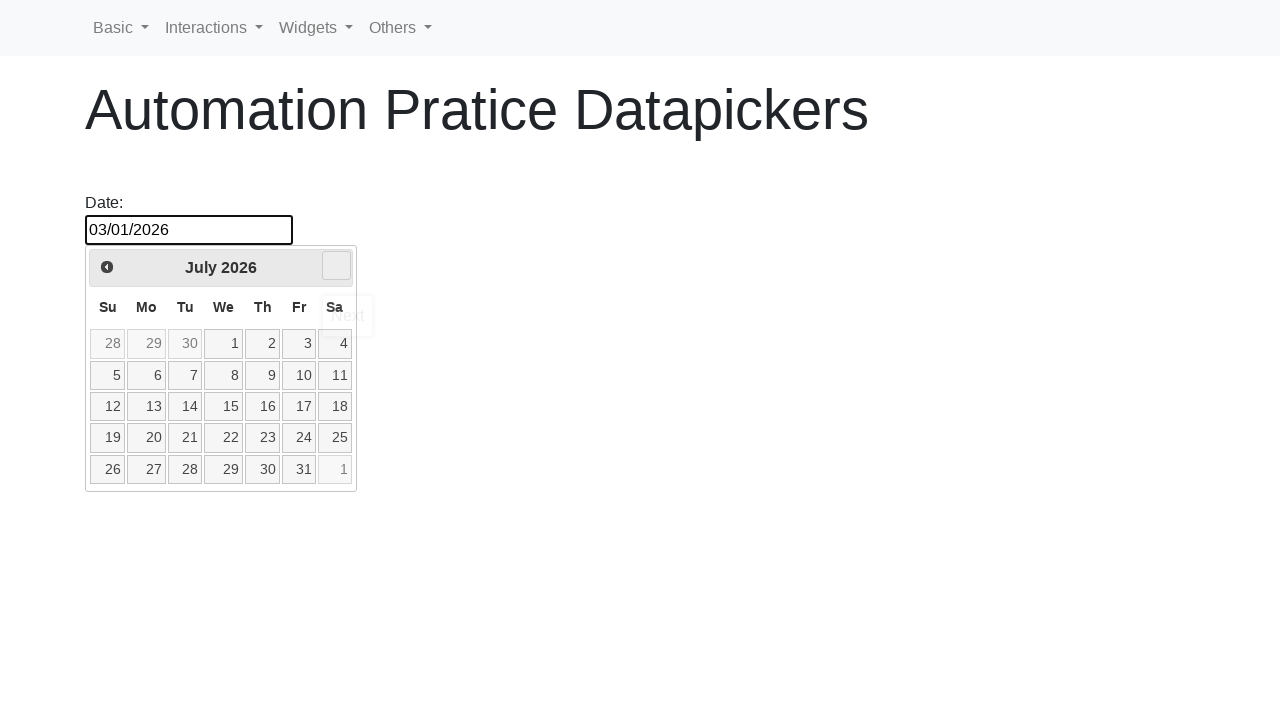

Clicked next button to navigate forward (target: 01/2027) at (336, 266) on .ui-datepicker-next
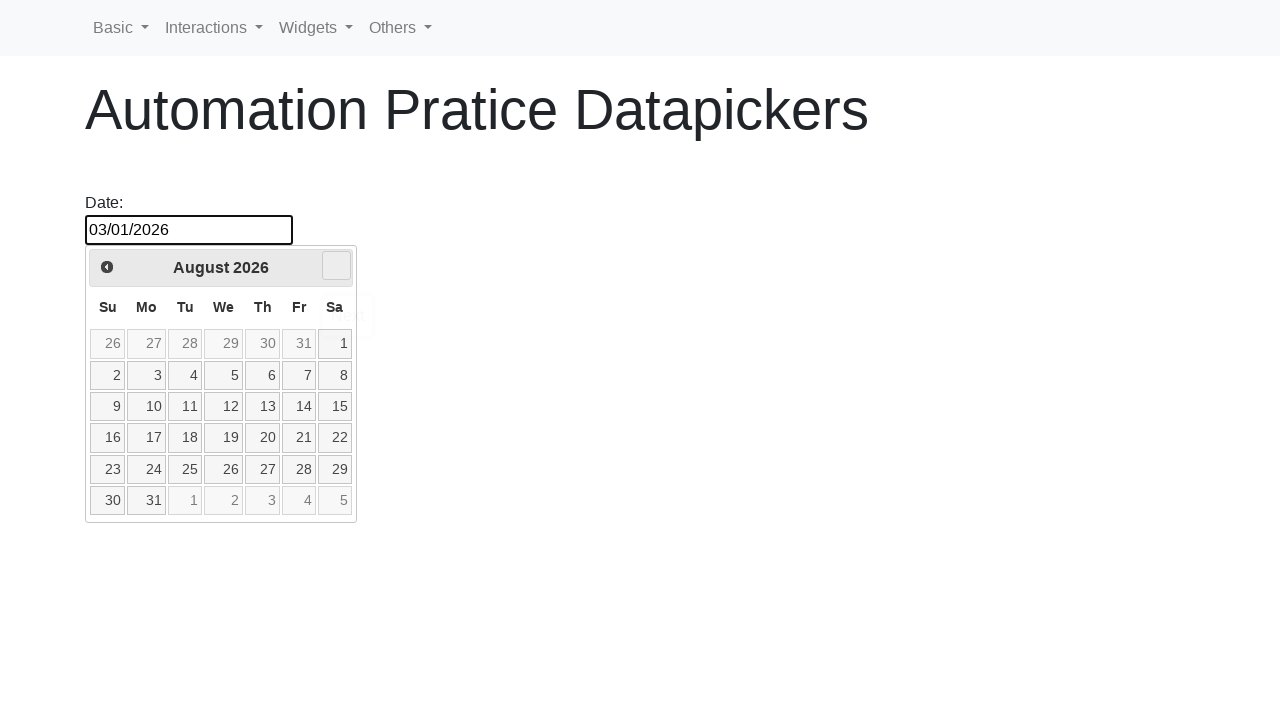

Clicked next button to navigate forward (target: 01/2027) at (336, 266) on .ui-datepicker-next
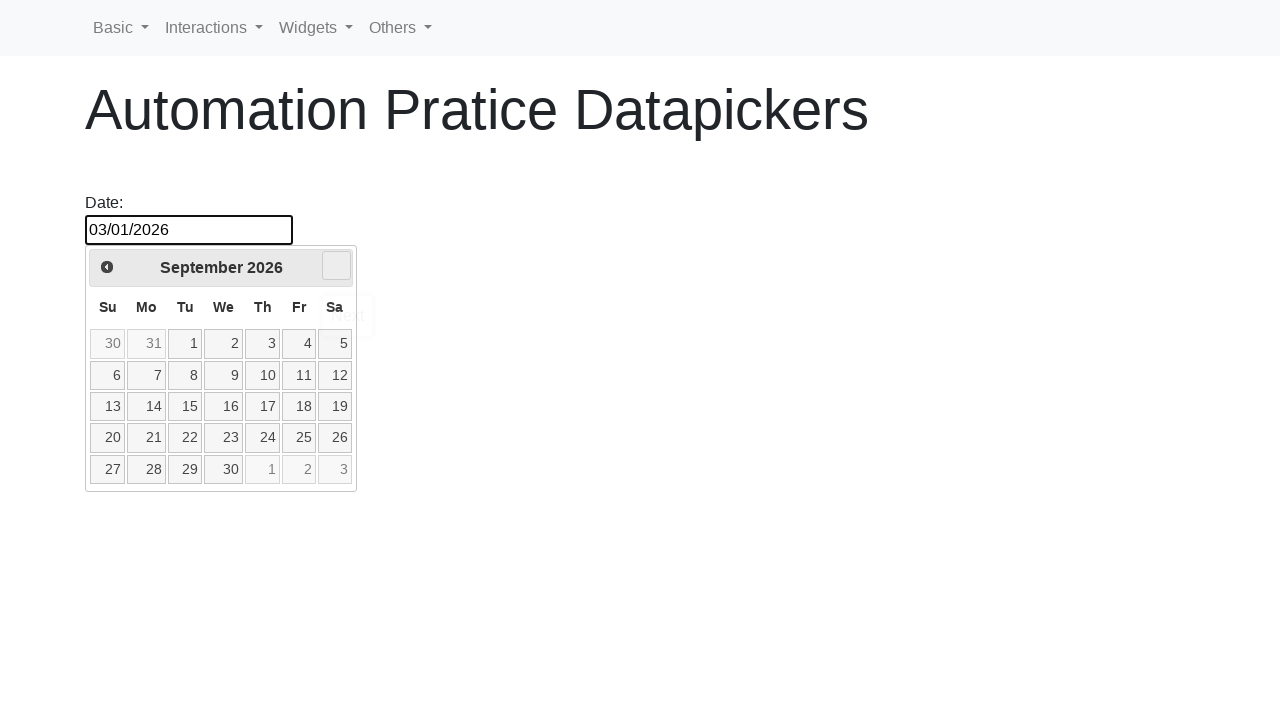

Clicked next button to navigate forward (target: 01/2027) at (336, 266) on .ui-datepicker-next
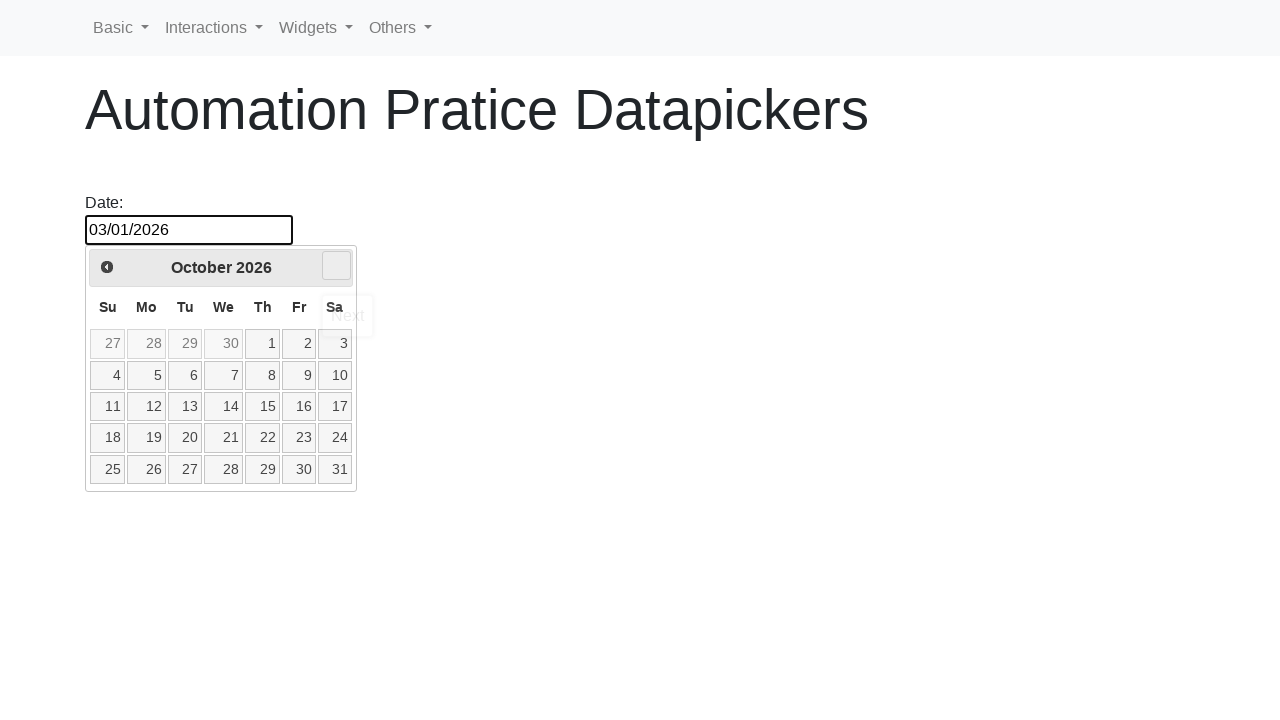

Clicked next button to navigate forward (target: 01/2027) at (336, 266) on .ui-datepicker-next
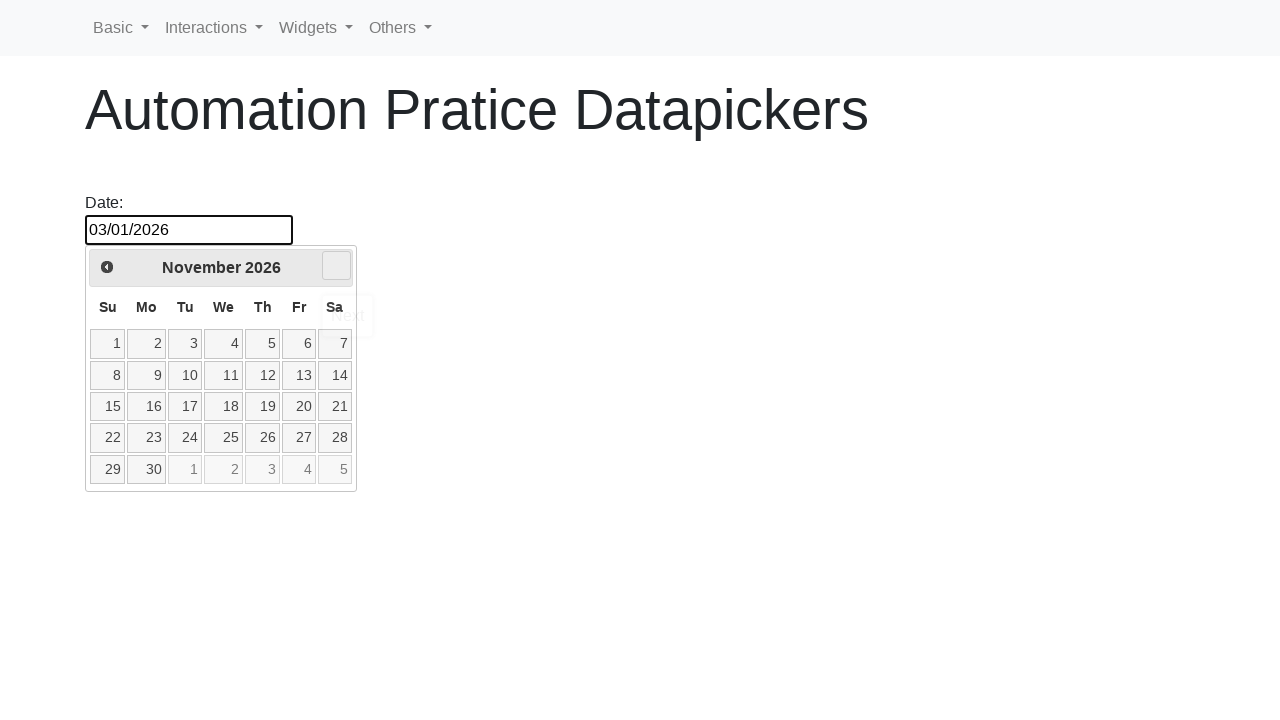

Clicked next button to navigate forward (target: 01/2027) at (336, 266) on .ui-datepicker-next
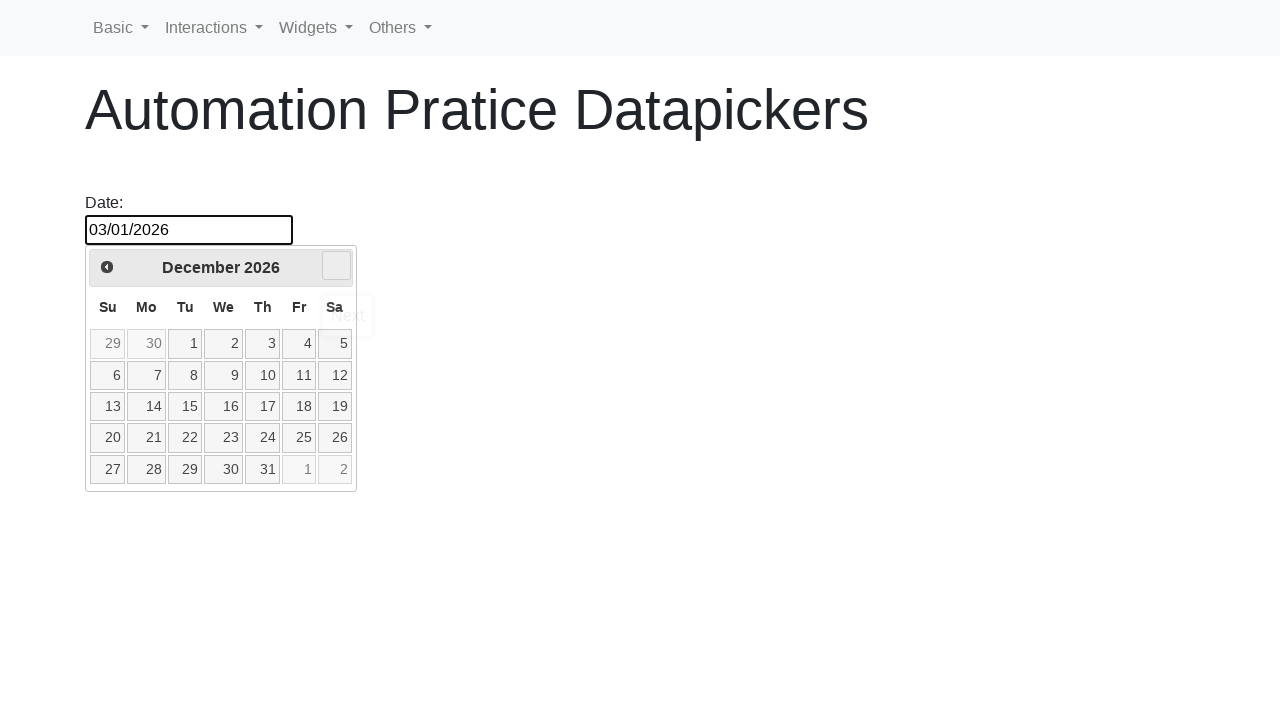

Clicked next button to navigate forward (target: 01/2027) at (336, 266) on .ui-datepicker-next
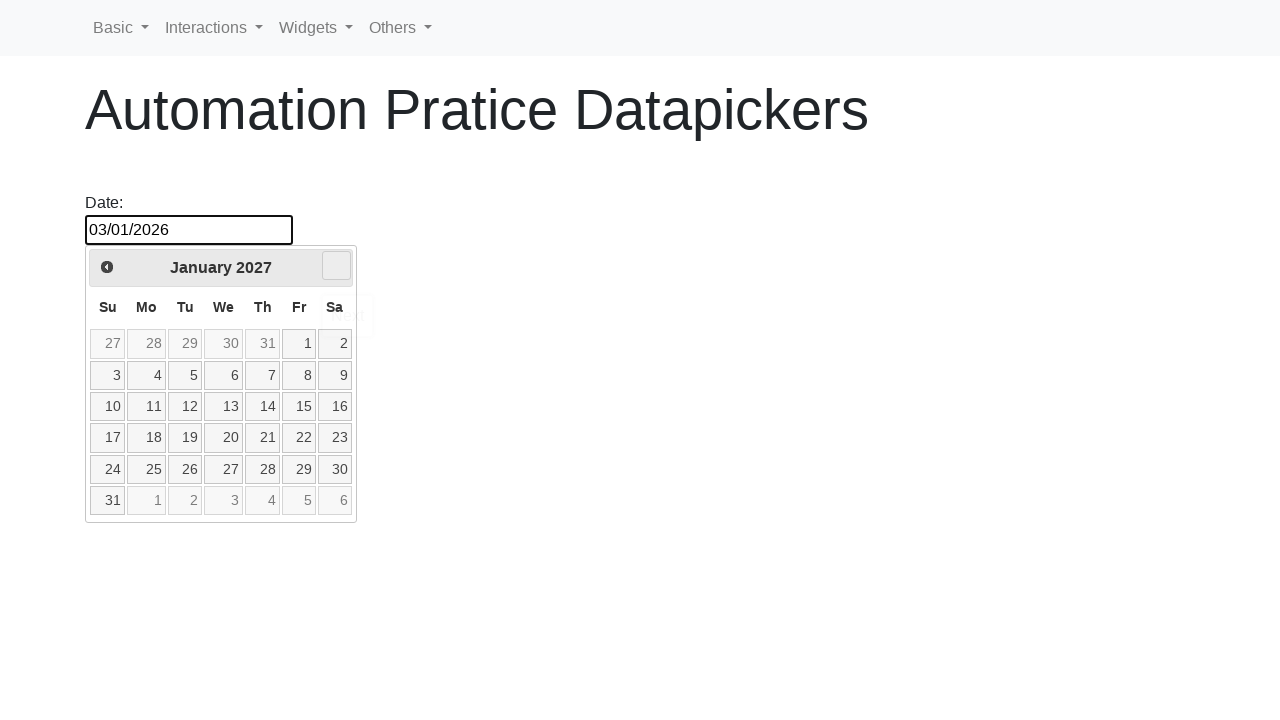

Selected day 1 from the calendar at (299, 344) on [data-month='0'] a:has-text('1')
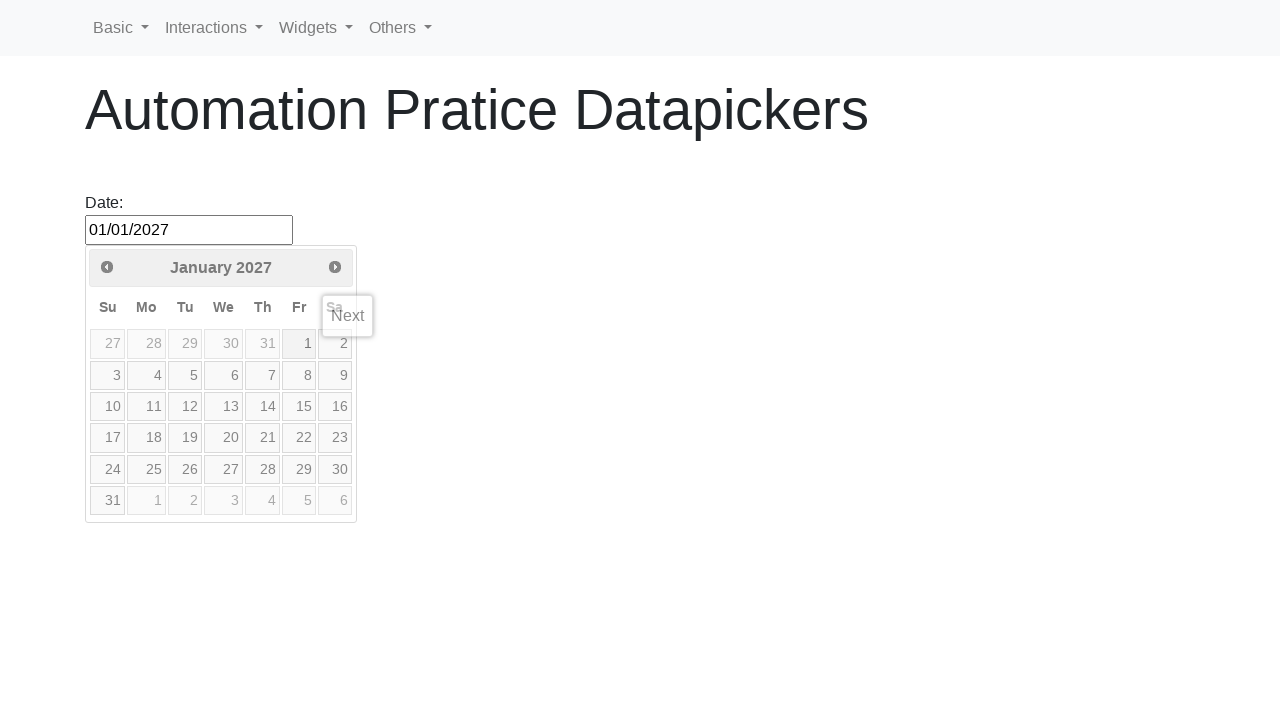

Retrieved input value after selecting first day of next year (01/01/2027): 01/01/2027
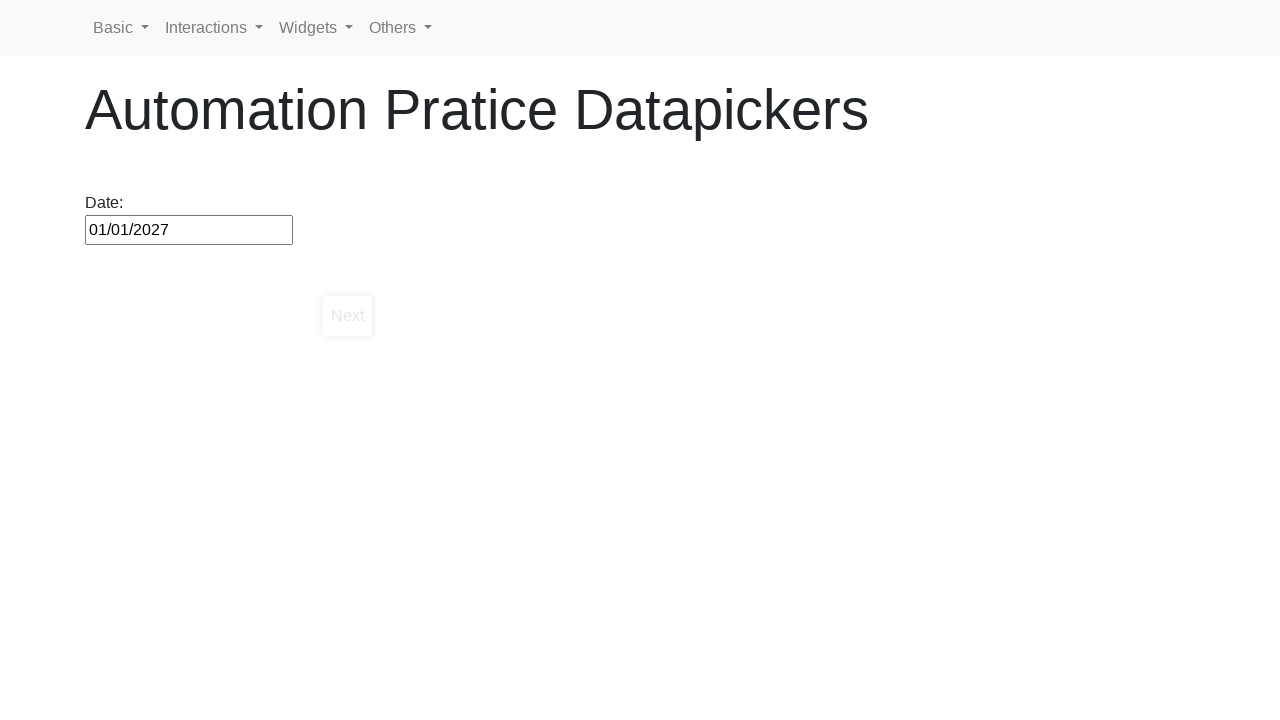

Clicked datepicker input to open calendar widget at (189, 230) on #datepicker
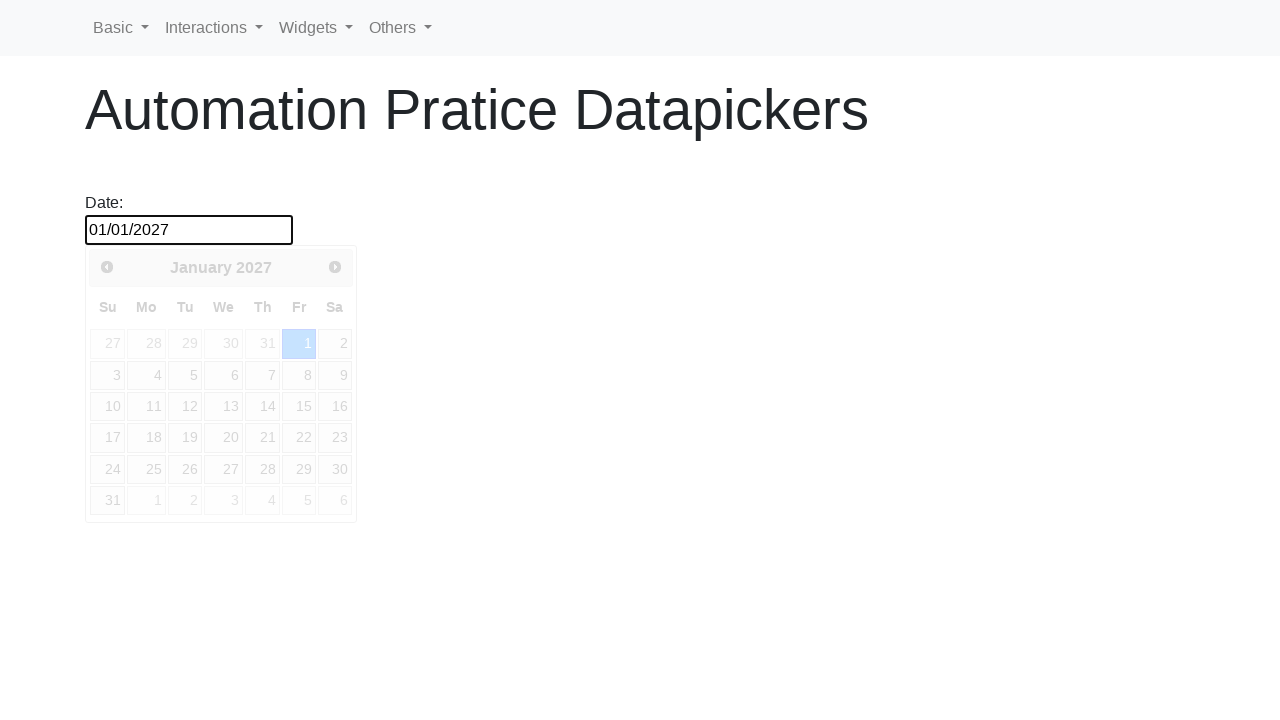

Calendar widget loaded and navigation buttons are visible
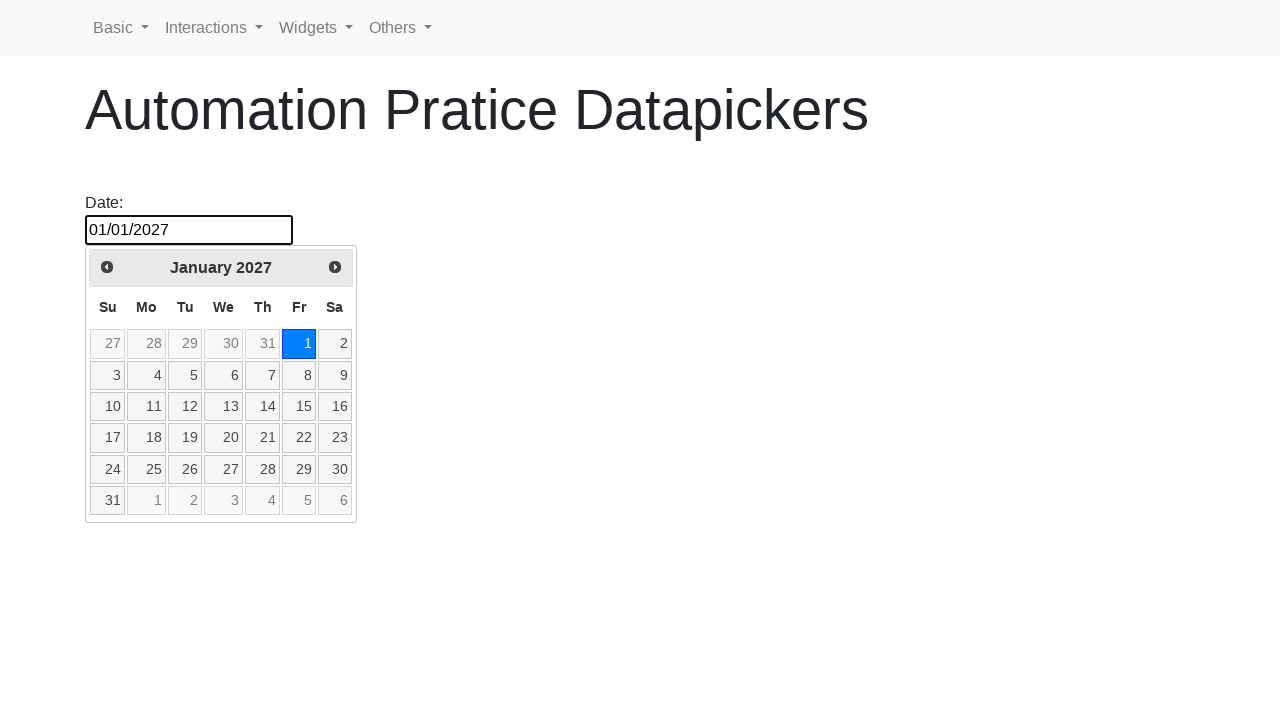

Clicked previous button to navigate backward (target: 02/2026) at (107, 267) on .ui-datepicker-prev
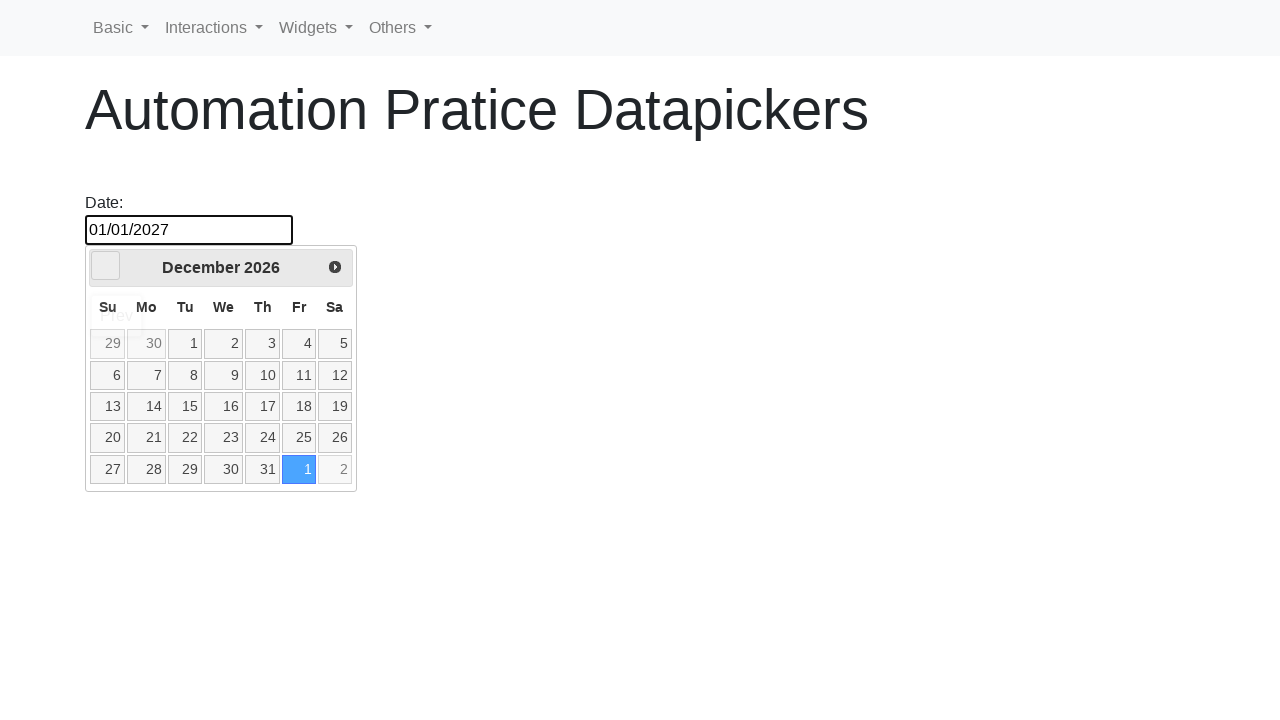

Clicked previous button to navigate backward (target: 02/2026) at (106, 266) on .ui-datepicker-prev
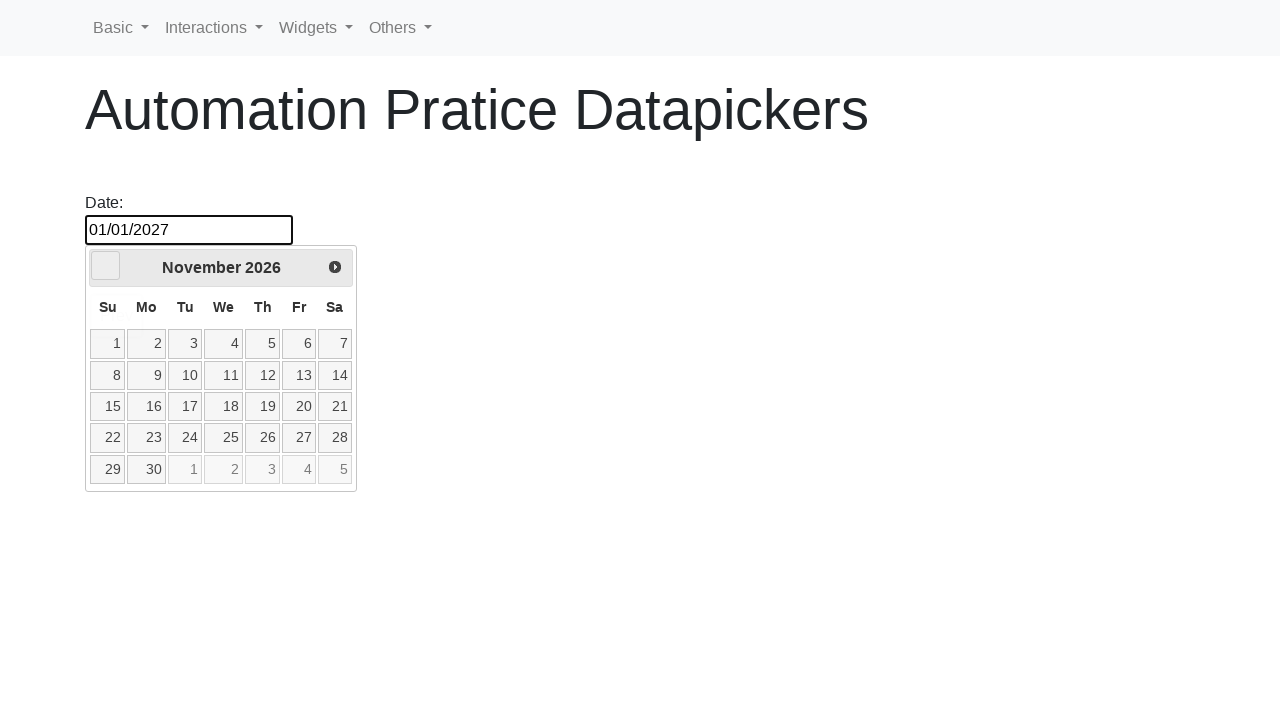

Clicked previous button to navigate backward (target: 02/2026) at (106, 266) on .ui-datepicker-prev
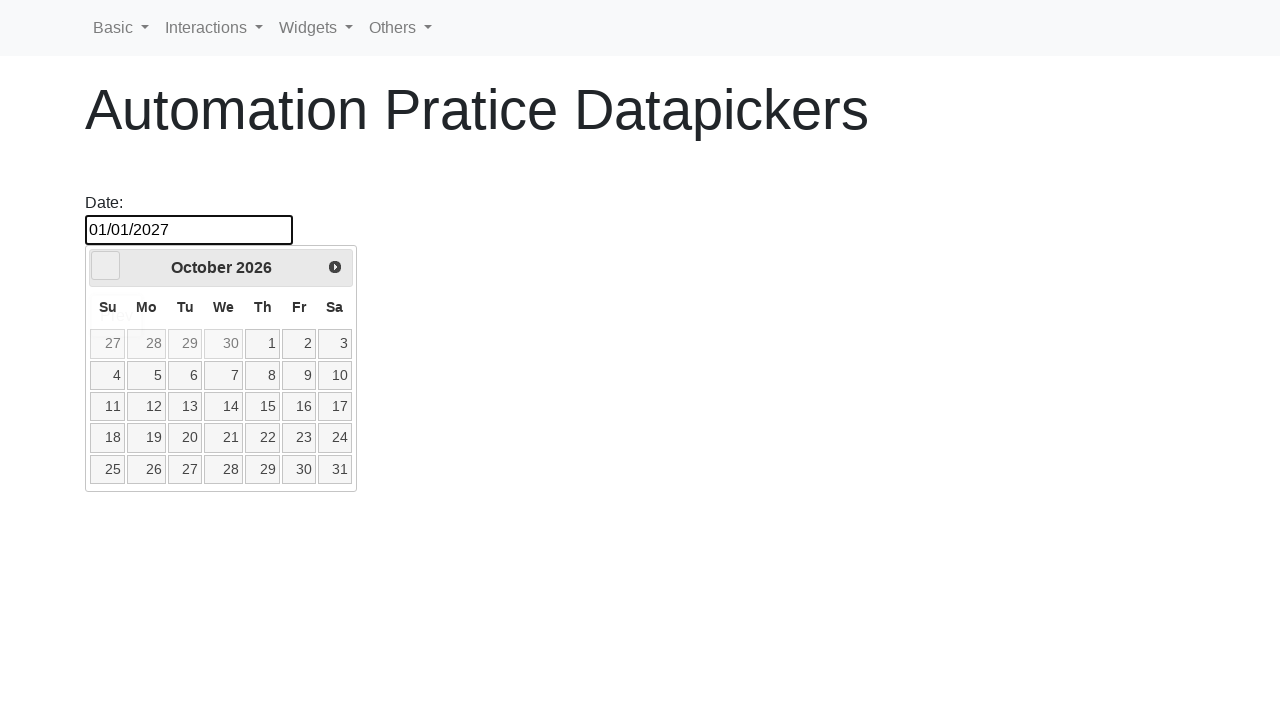

Clicked previous button to navigate backward (target: 02/2026) at (106, 266) on .ui-datepicker-prev
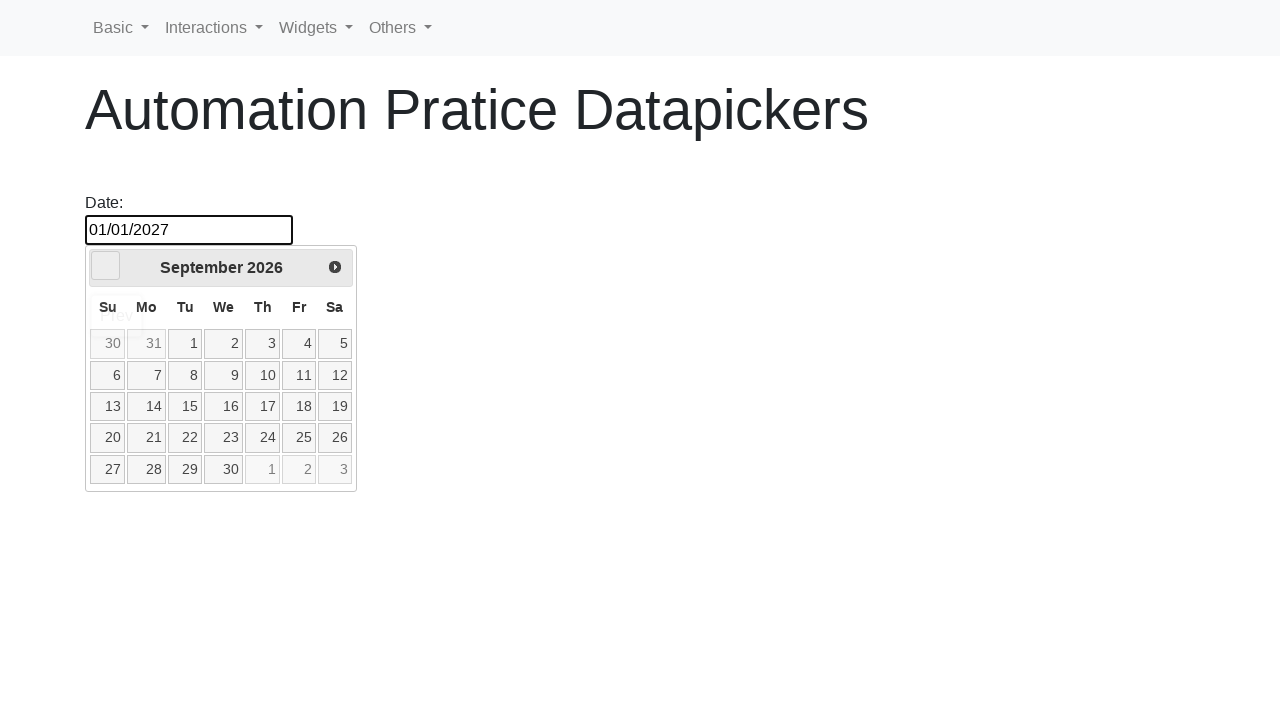

Clicked previous button to navigate backward (target: 02/2026) at (106, 266) on .ui-datepicker-prev
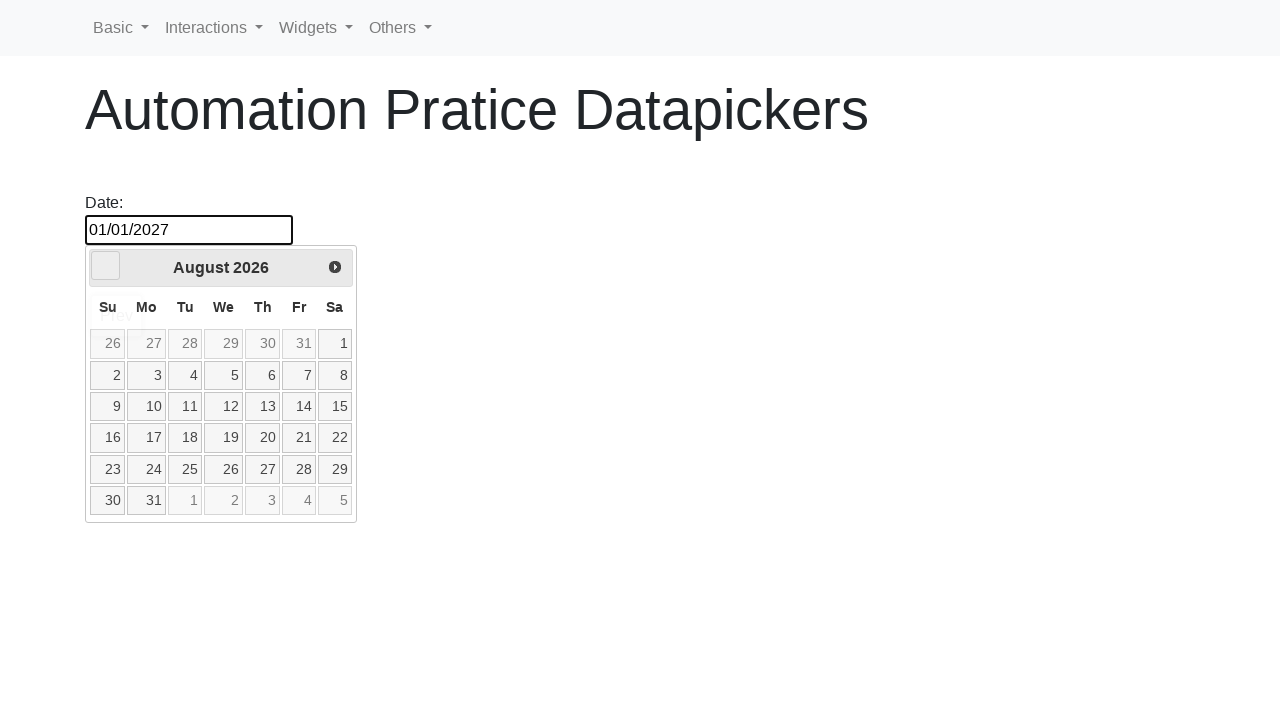

Clicked previous button to navigate backward (target: 02/2026) at (106, 266) on .ui-datepicker-prev
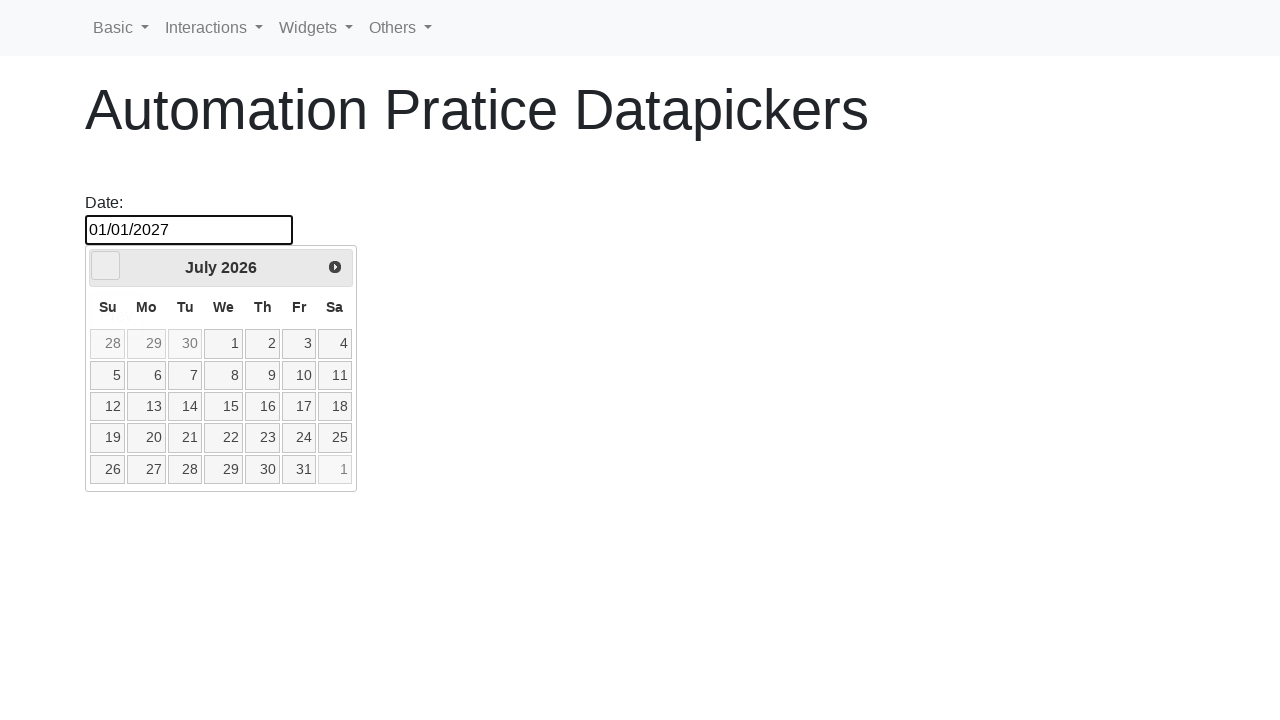

Clicked previous button to navigate backward (target: 02/2026) at (106, 266) on .ui-datepicker-prev
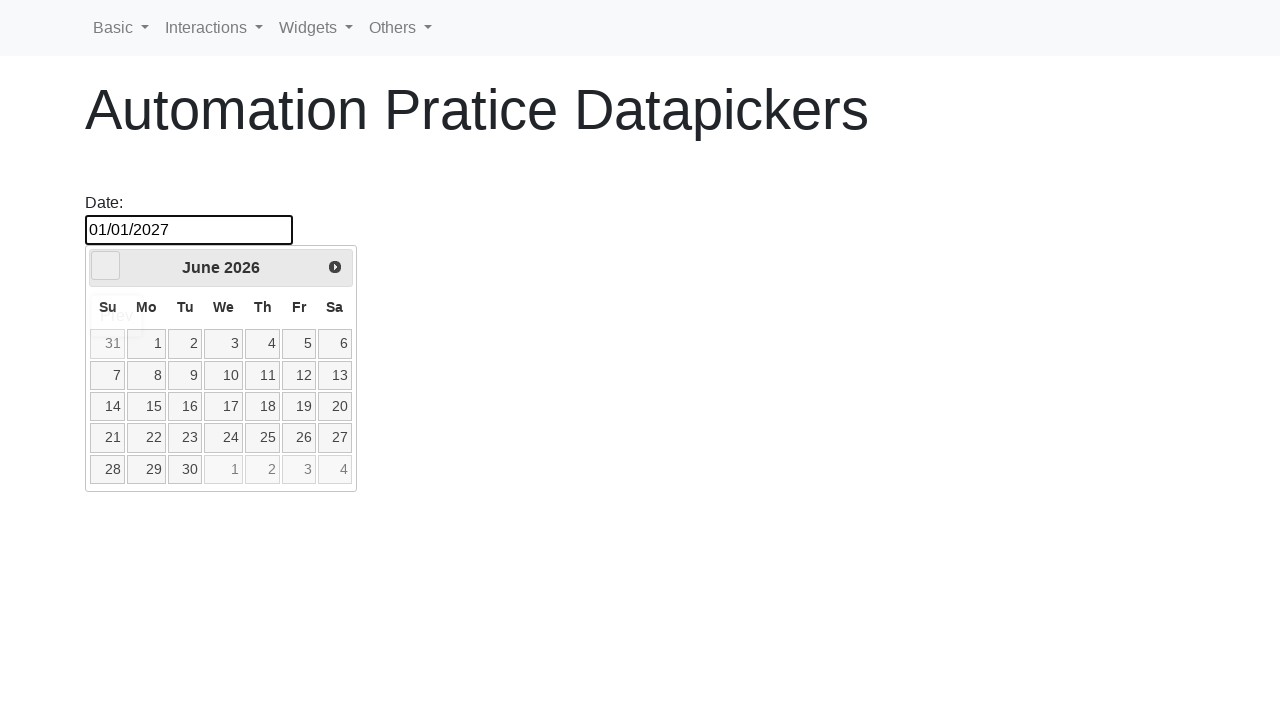

Clicked previous button to navigate backward (target: 02/2026) at (106, 266) on .ui-datepicker-prev
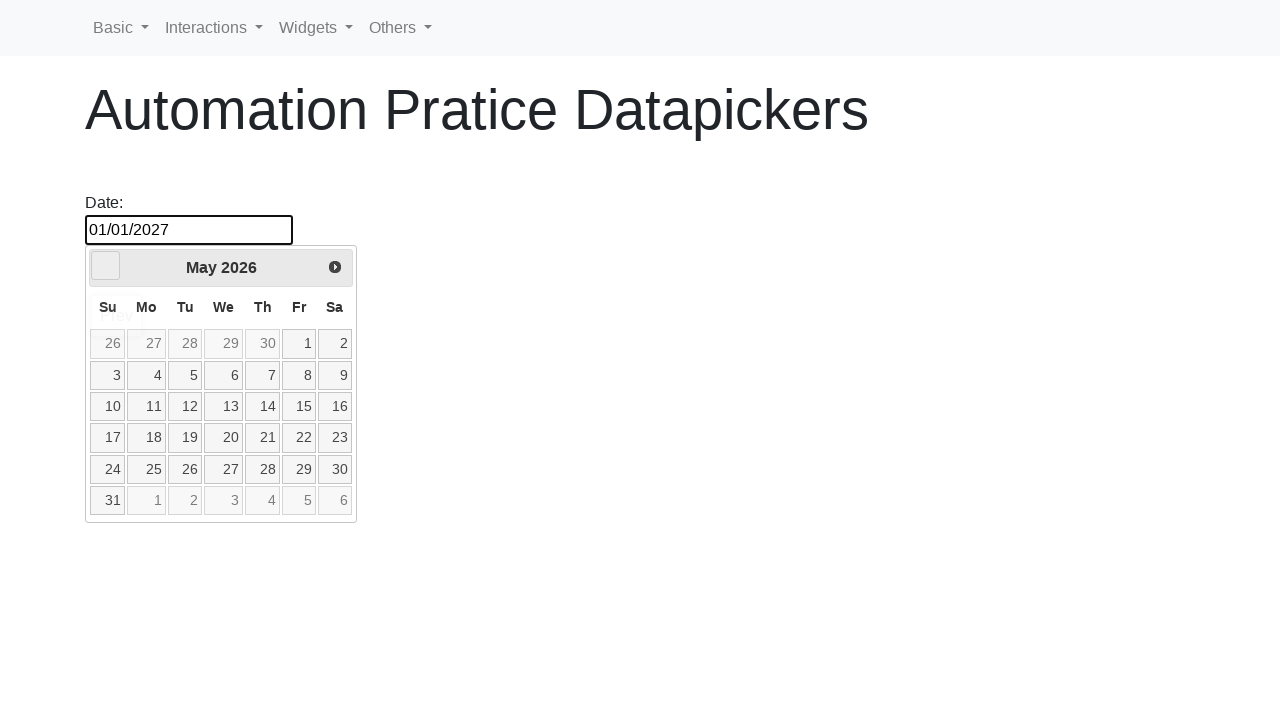

Clicked previous button to navigate backward (target: 02/2026) at (106, 266) on .ui-datepicker-prev
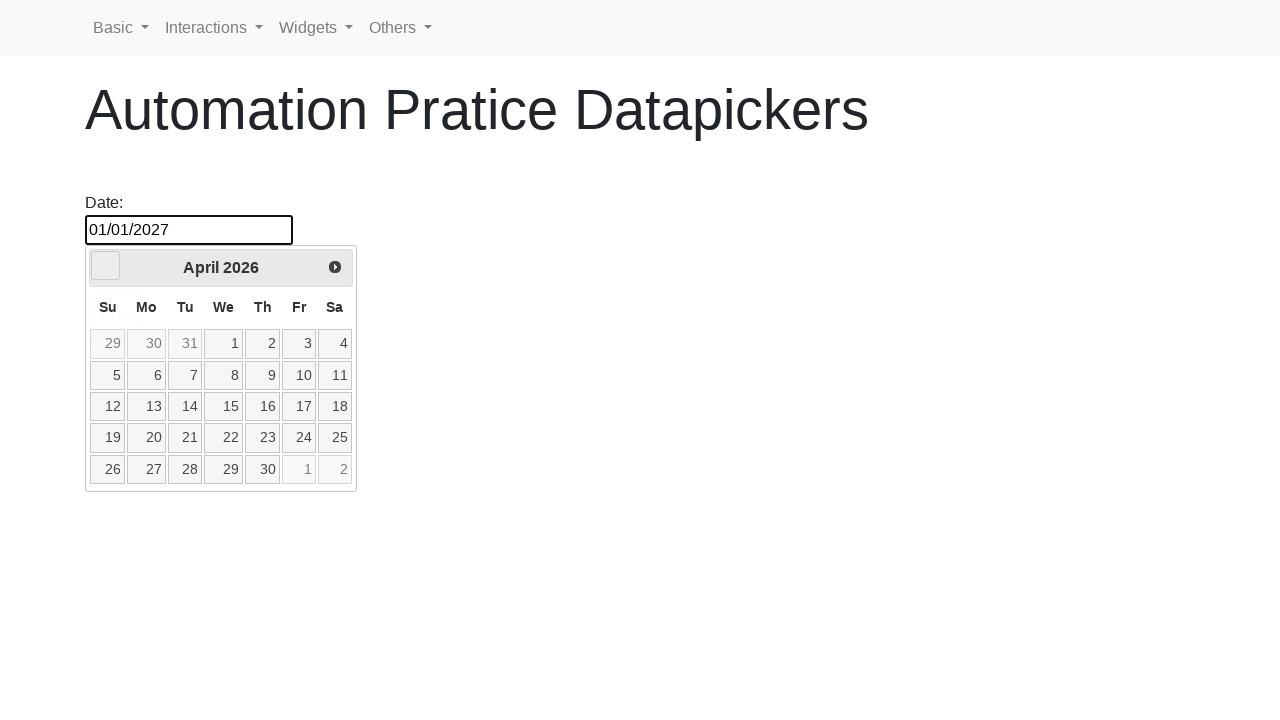

Clicked previous button to navigate backward (target: 02/2026) at (106, 266) on .ui-datepicker-prev
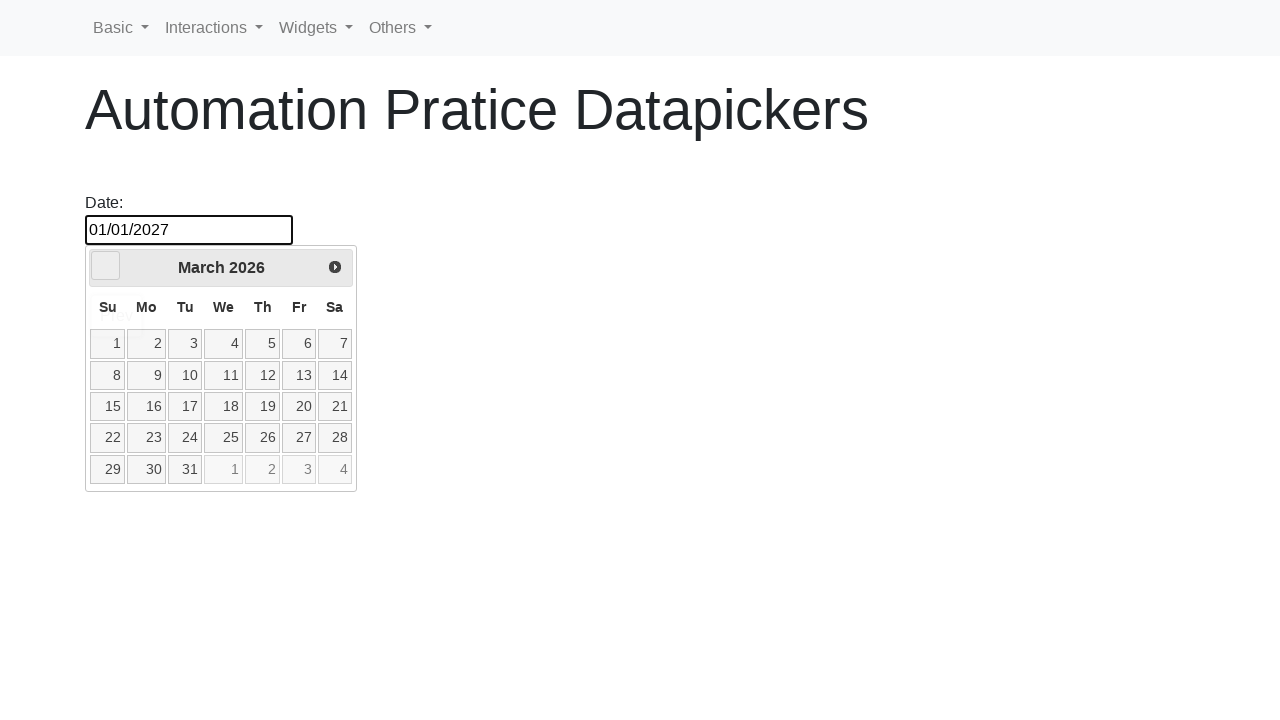

Clicked previous button to navigate backward (target: 02/2026) at (106, 266) on .ui-datepicker-prev
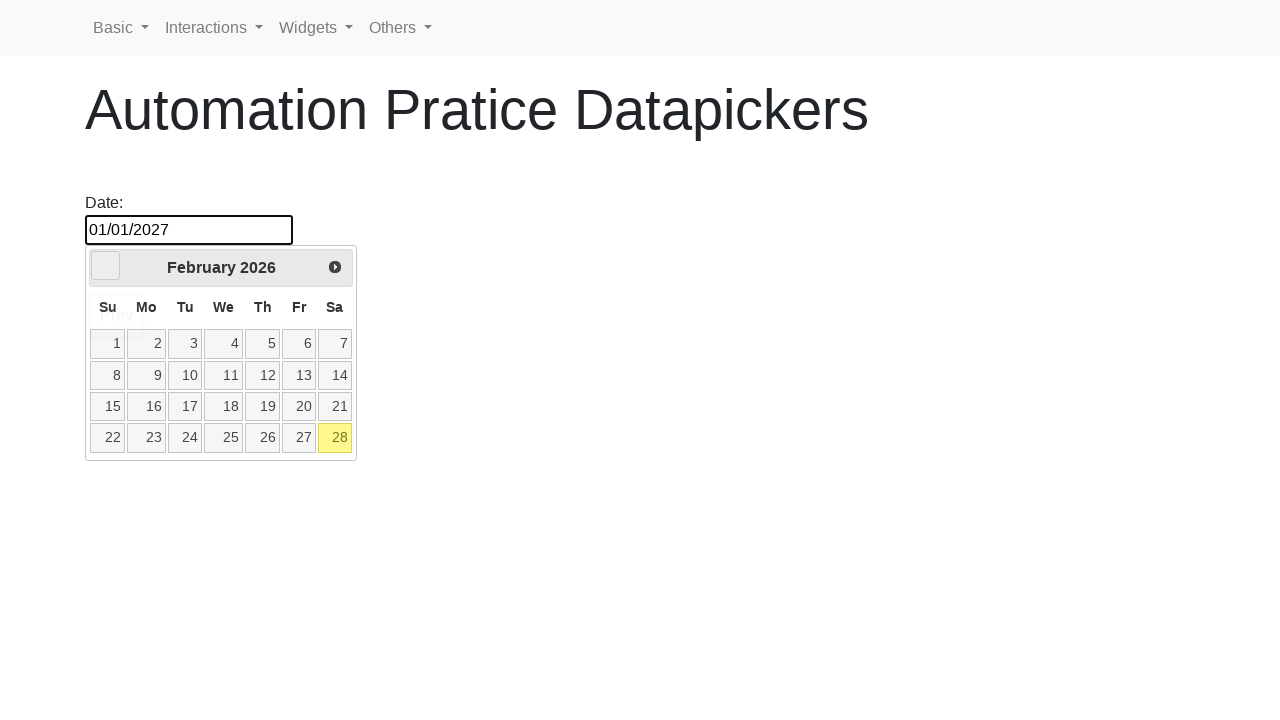

Selected day 15 from the calendar at (108, 407) on [data-month='1'] a:has-text('15')
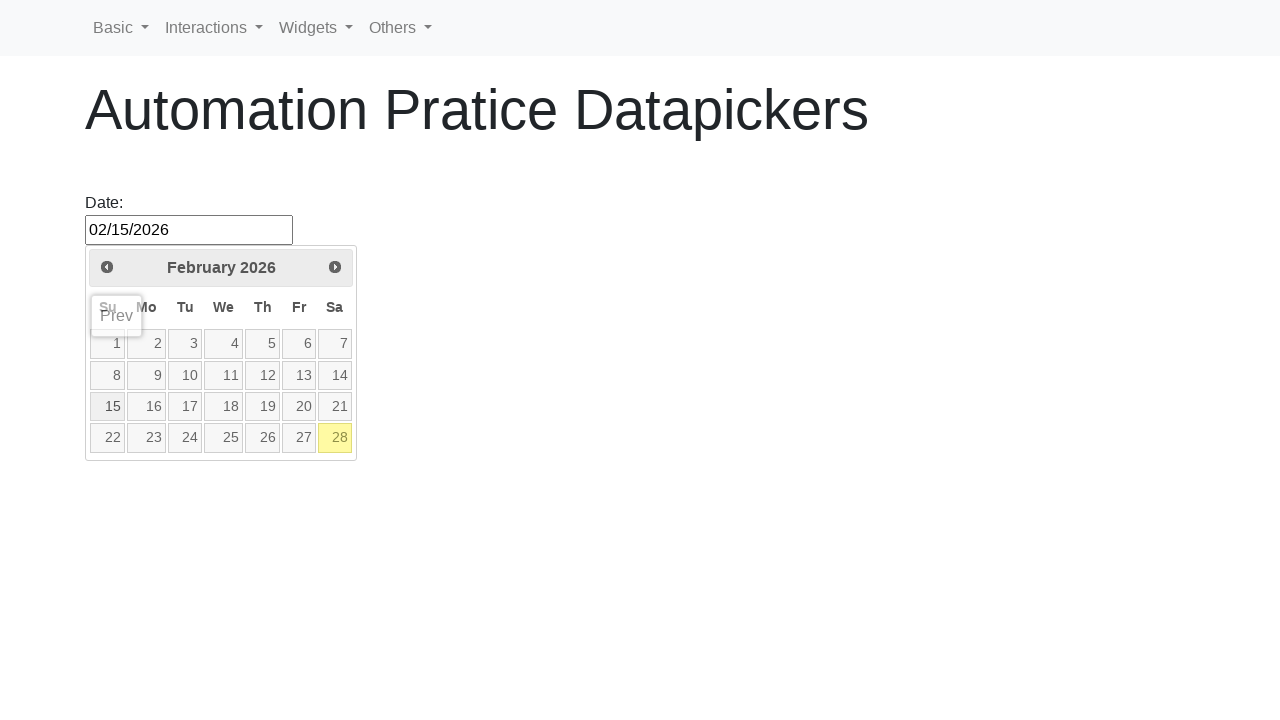

Retrieved input value after selecting 15th of current month (02/15/2026): 02/15/2026
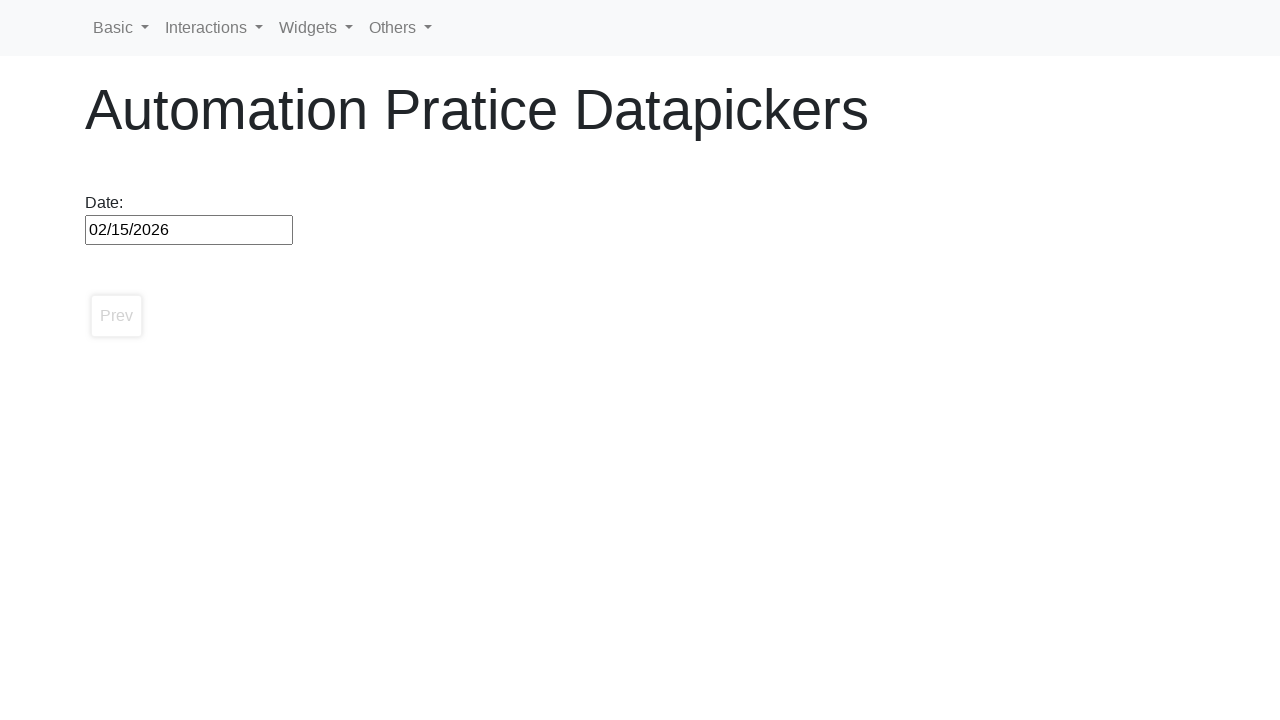

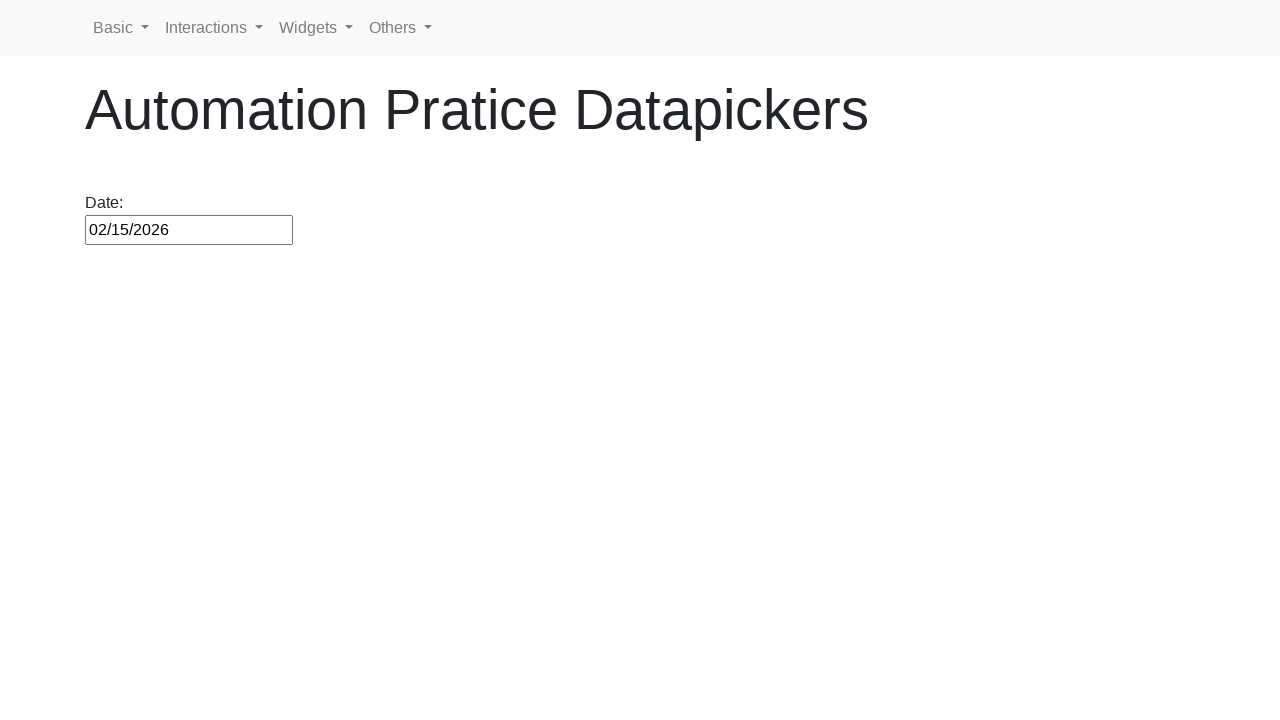